Tests filling a text field and clicking all checkboxes on a form, then verifying each checkbox is selected

Starting URL: https://automationfc.github.io/multiple-fields/

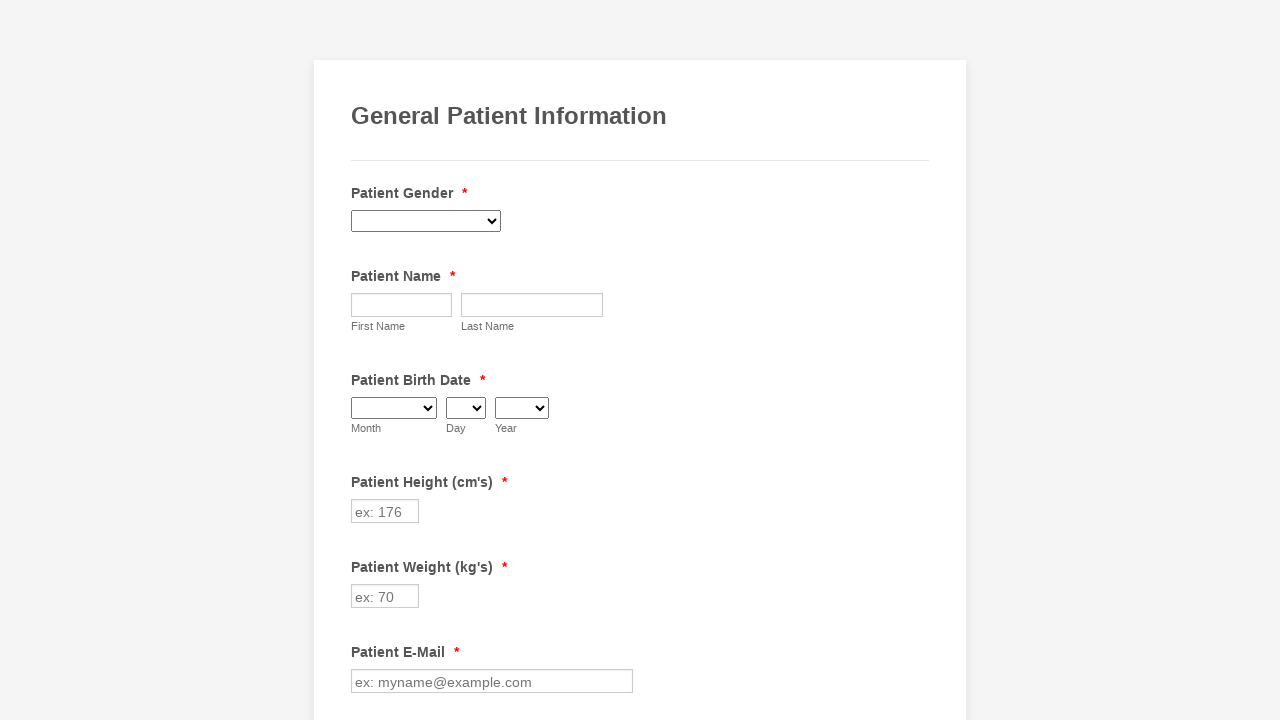

Navigated to multiple fields form page
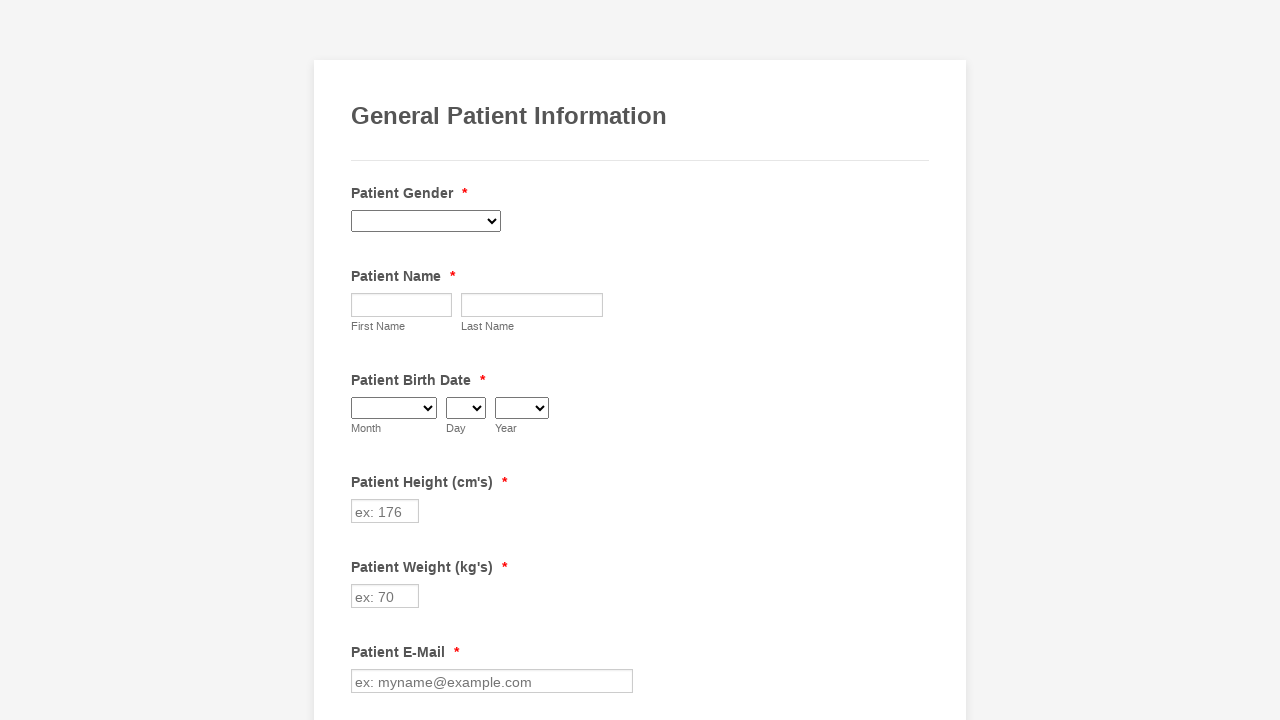

Filled first name field with 'Test' on #first_45
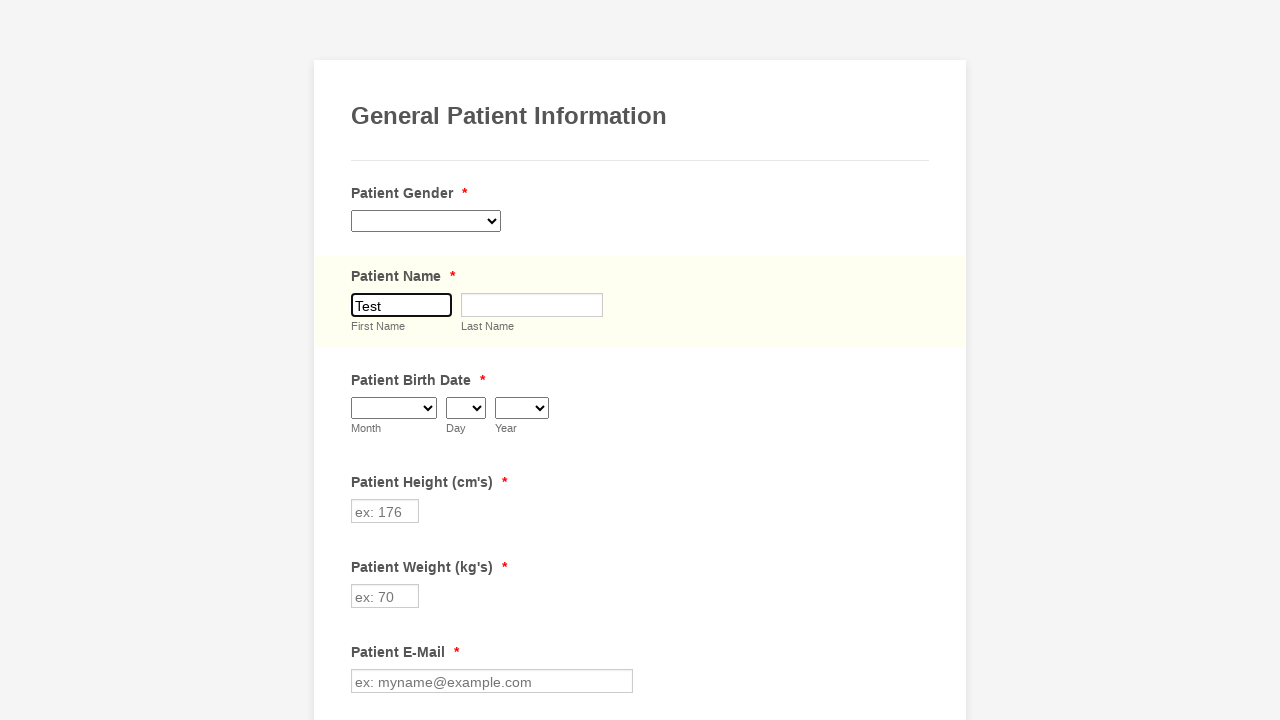

Located all checkboxes on the form
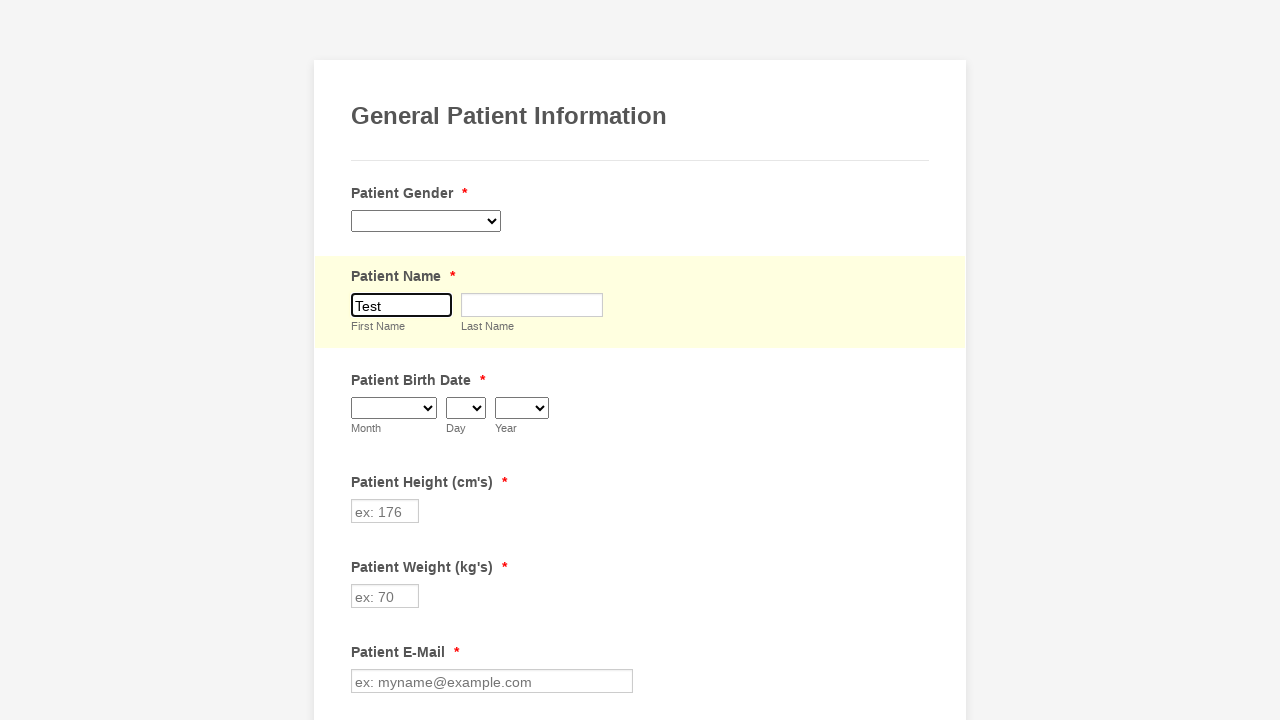

Found 29 checkboxes total
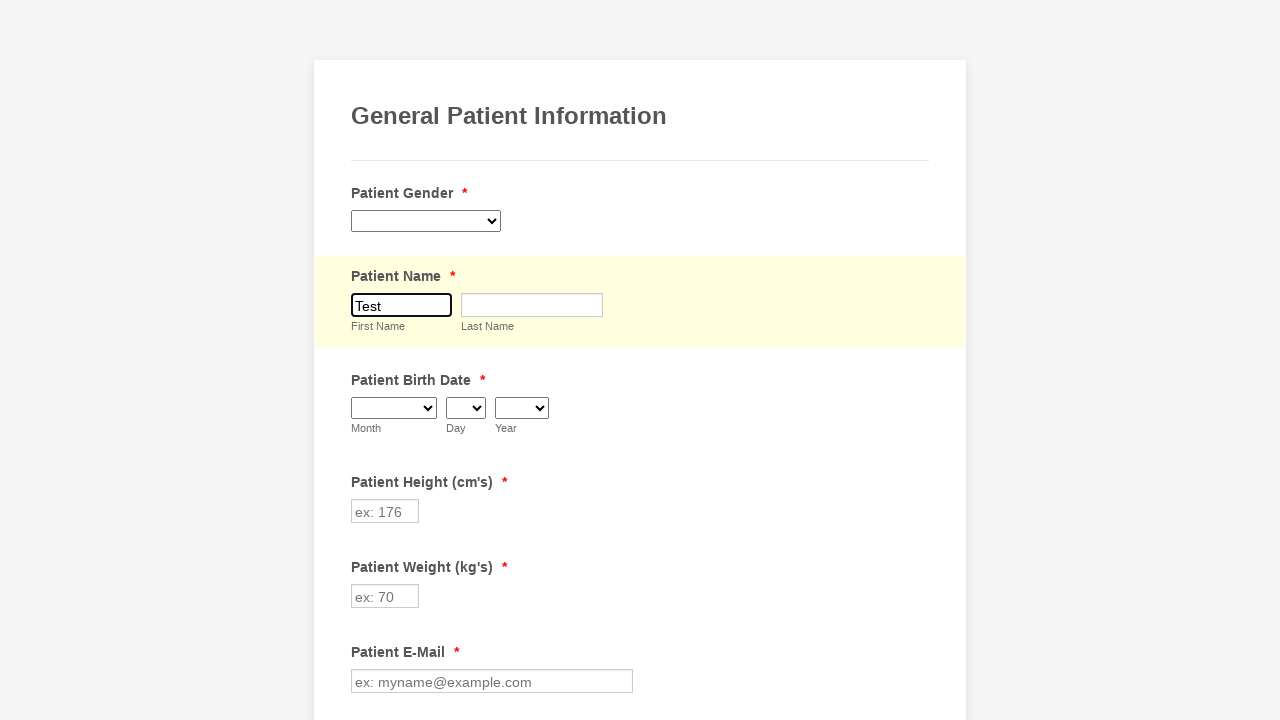

Clicked checkbox 1 of 29 at (362, 360) on input.form-checkbox >> nth=0
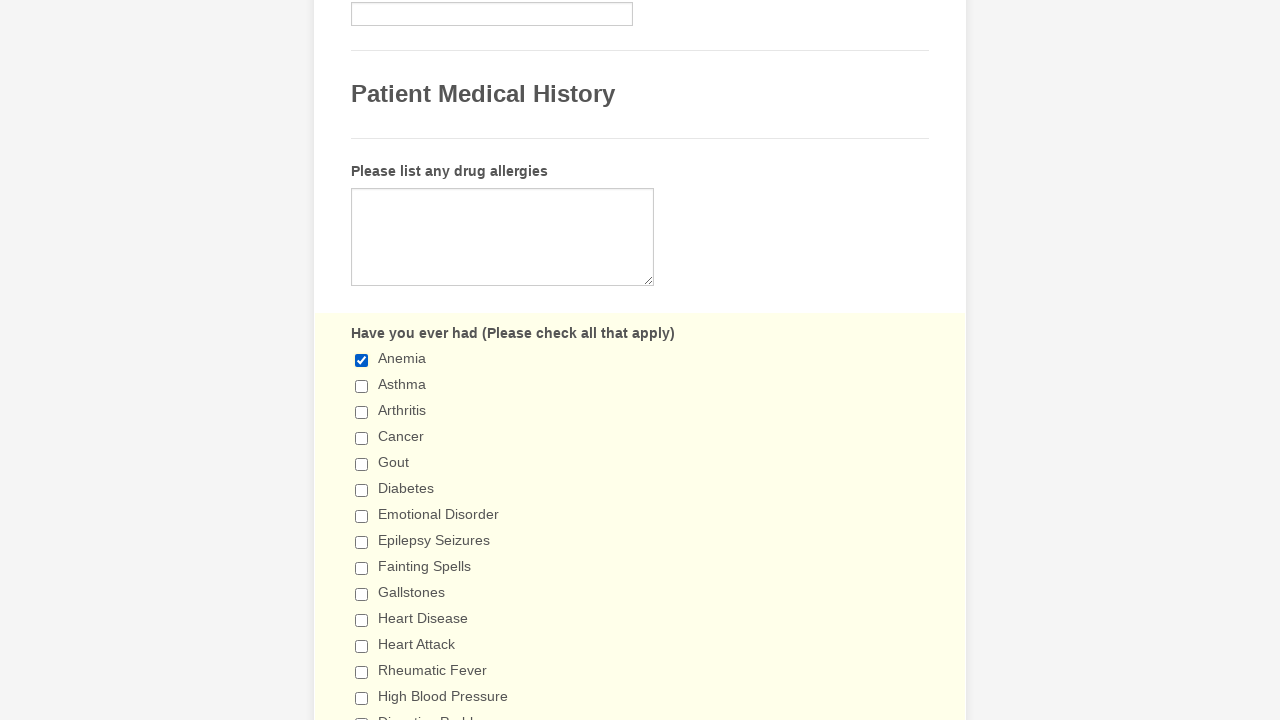

Clicked checkbox 2 of 29 at (362, 386) on input.form-checkbox >> nth=1
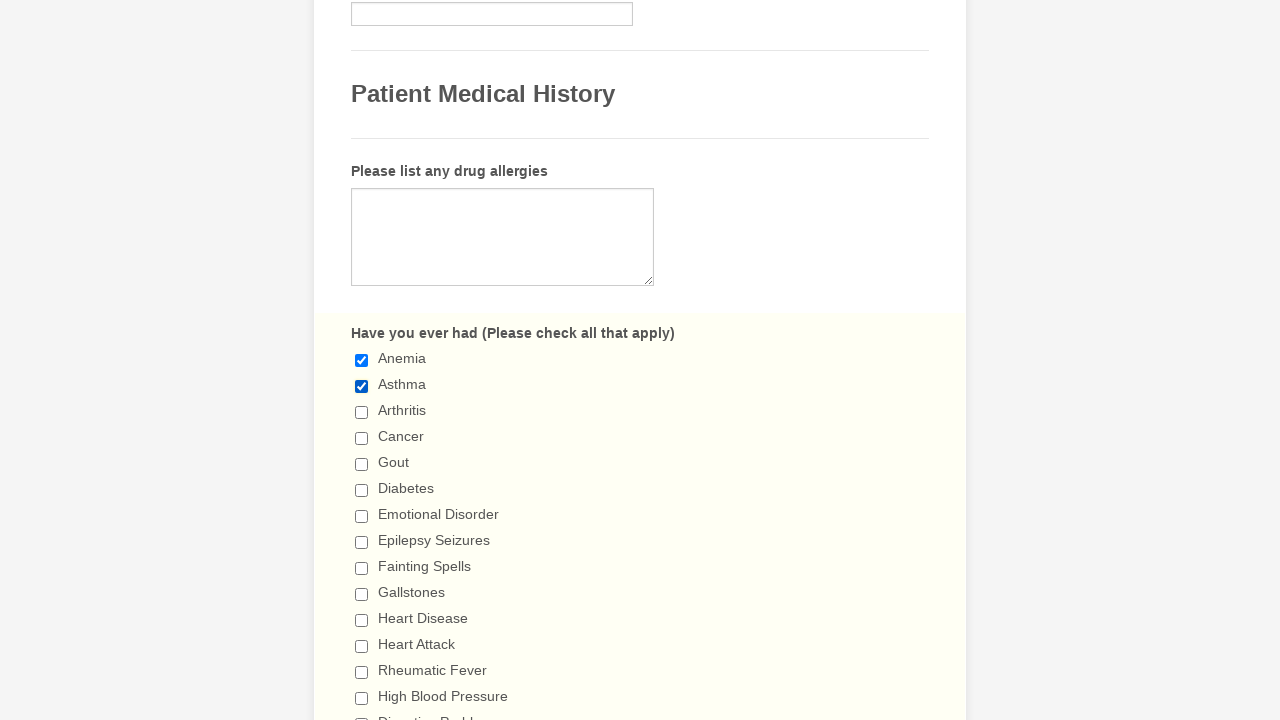

Clicked checkbox 3 of 29 at (362, 412) on input.form-checkbox >> nth=2
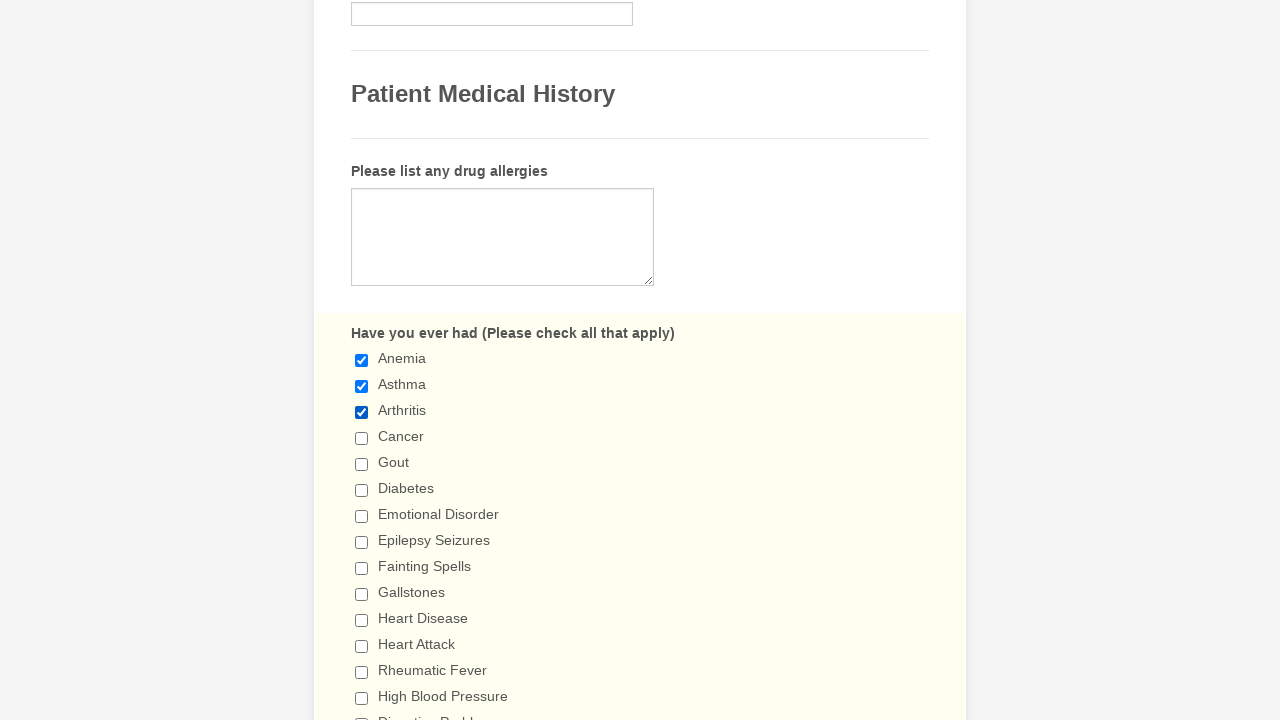

Clicked checkbox 4 of 29 at (362, 438) on input.form-checkbox >> nth=3
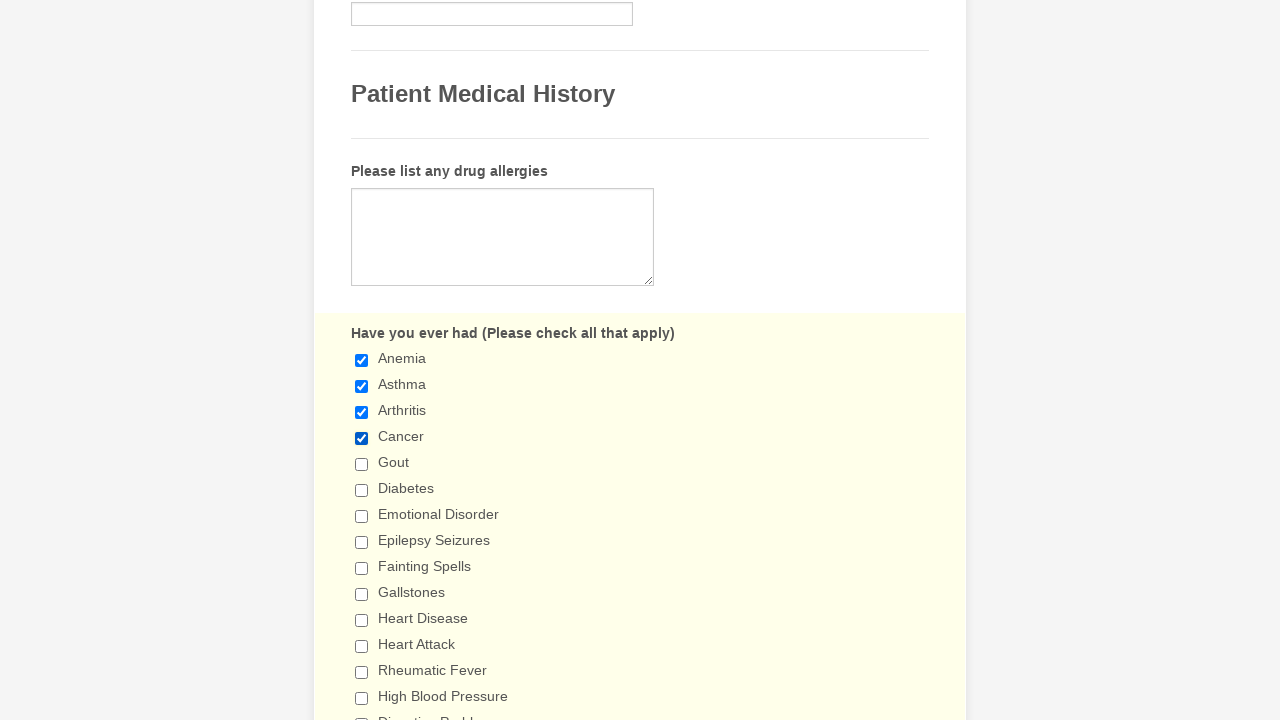

Clicked checkbox 5 of 29 at (362, 464) on input.form-checkbox >> nth=4
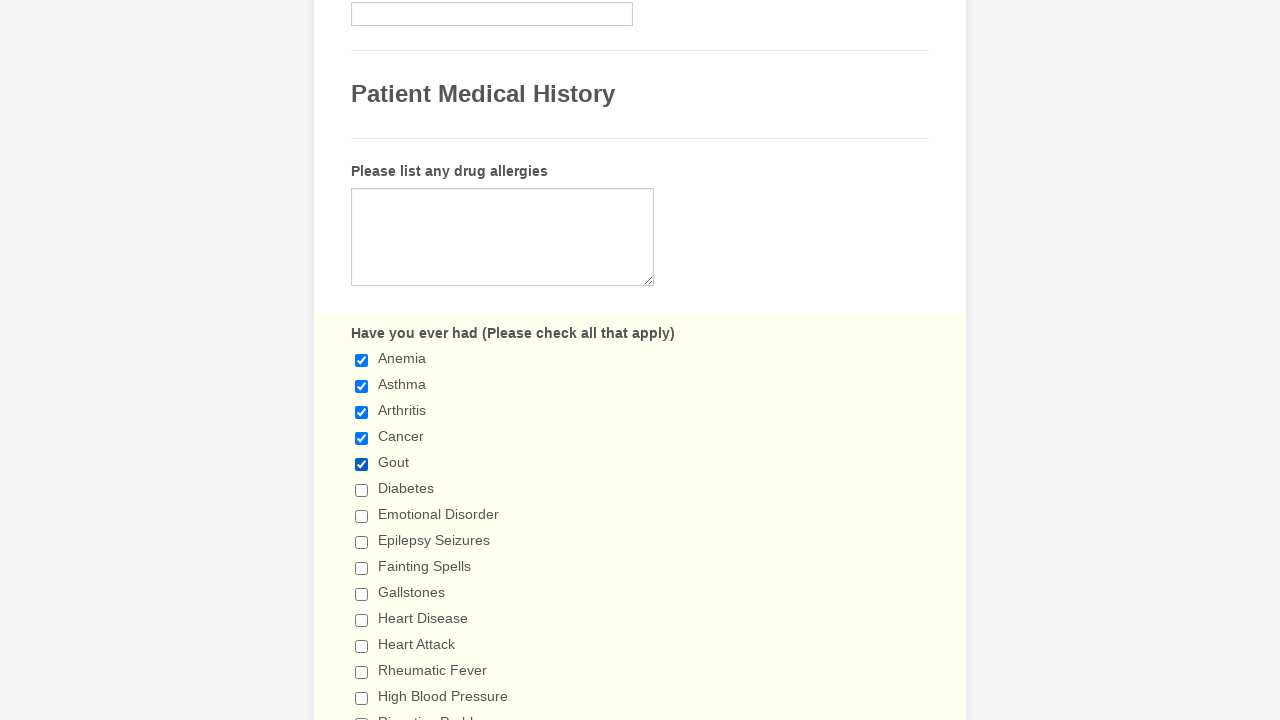

Clicked checkbox 6 of 29 at (362, 490) on input.form-checkbox >> nth=5
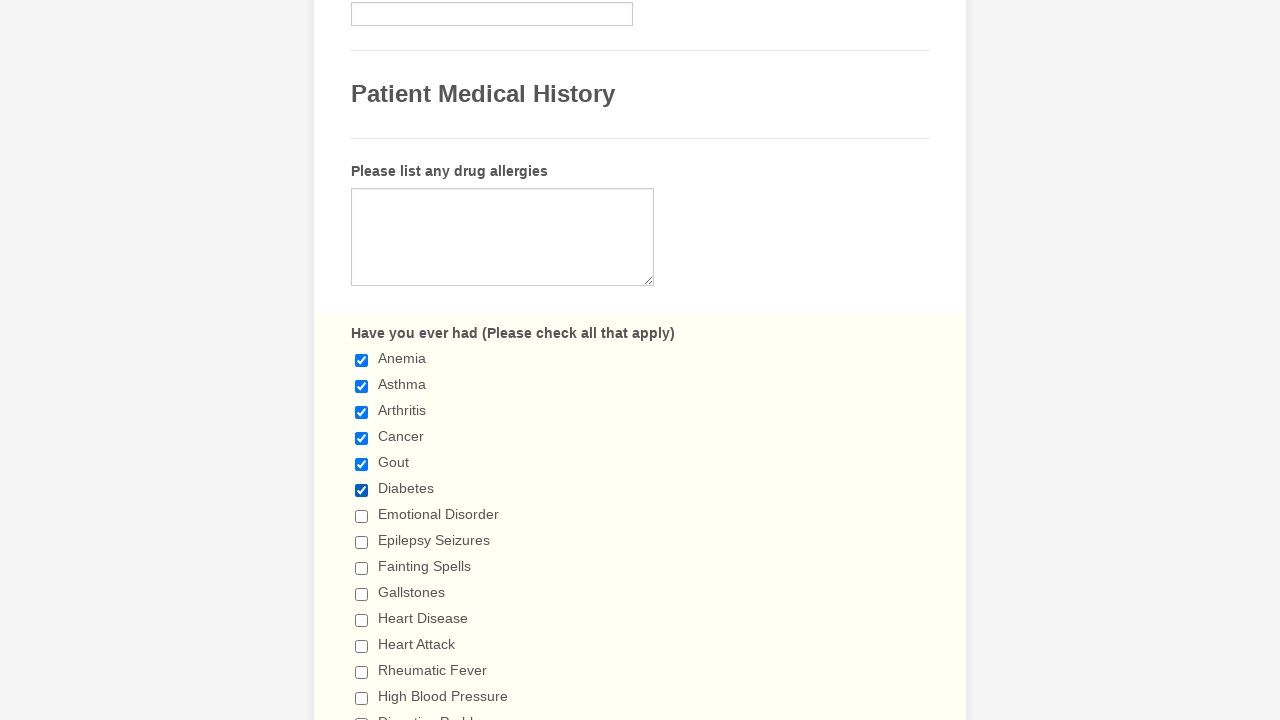

Clicked checkbox 7 of 29 at (362, 516) on input.form-checkbox >> nth=6
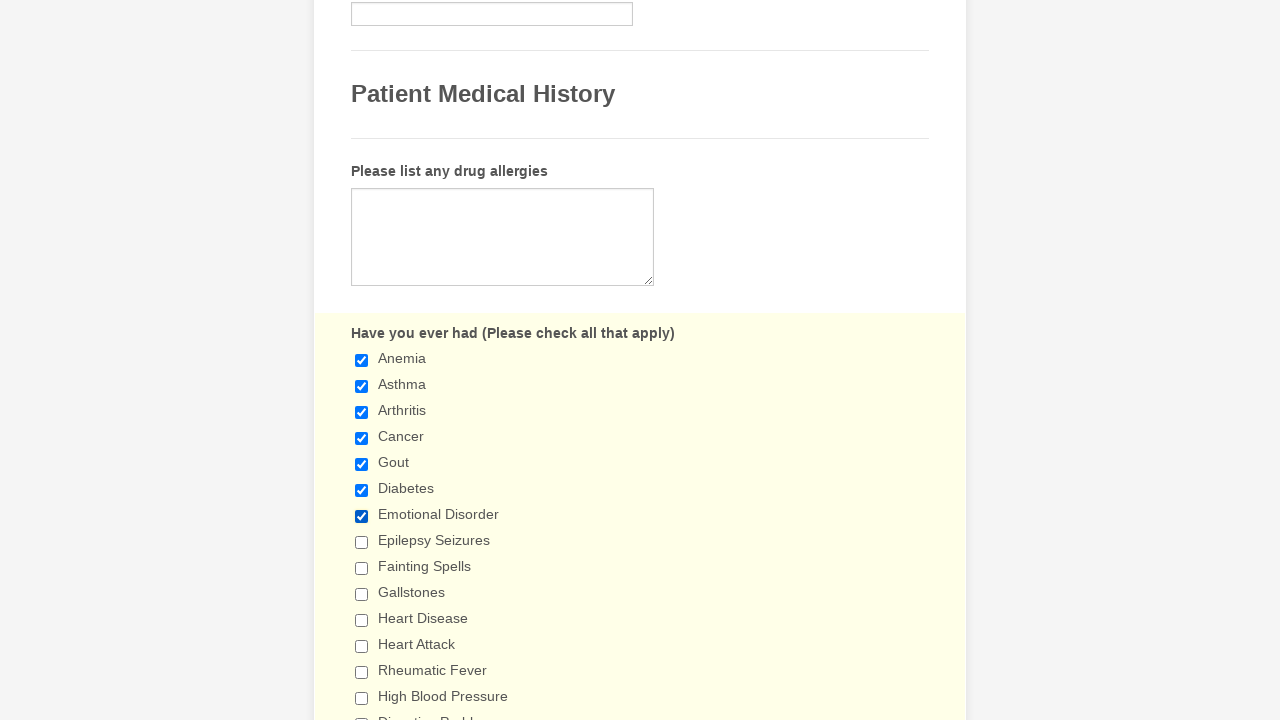

Clicked checkbox 8 of 29 at (362, 542) on input.form-checkbox >> nth=7
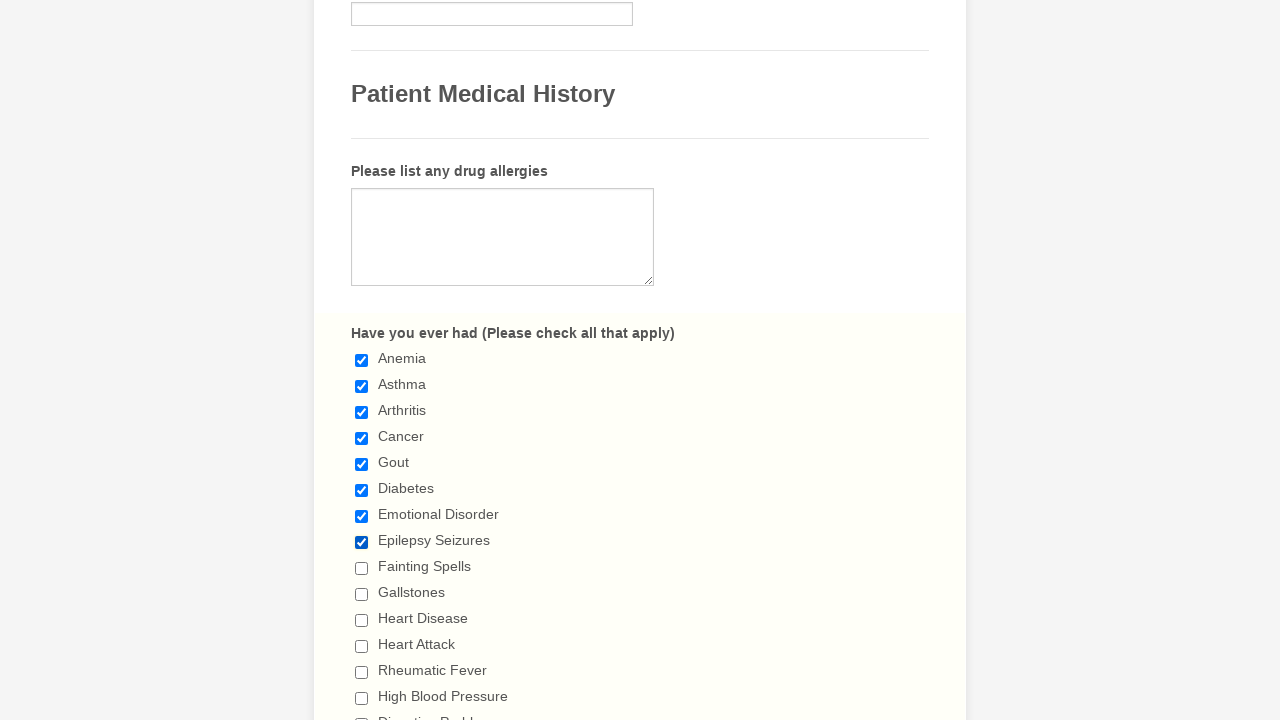

Clicked checkbox 9 of 29 at (362, 568) on input.form-checkbox >> nth=8
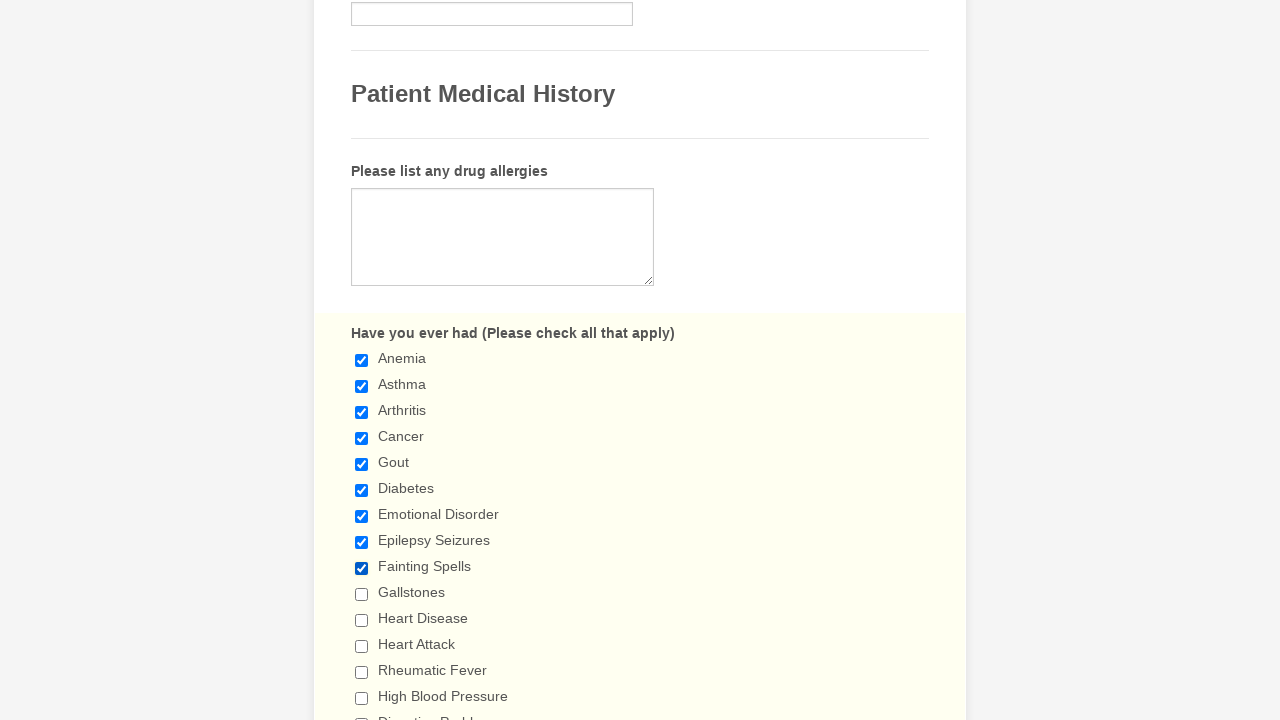

Clicked checkbox 10 of 29 at (362, 594) on input.form-checkbox >> nth=9
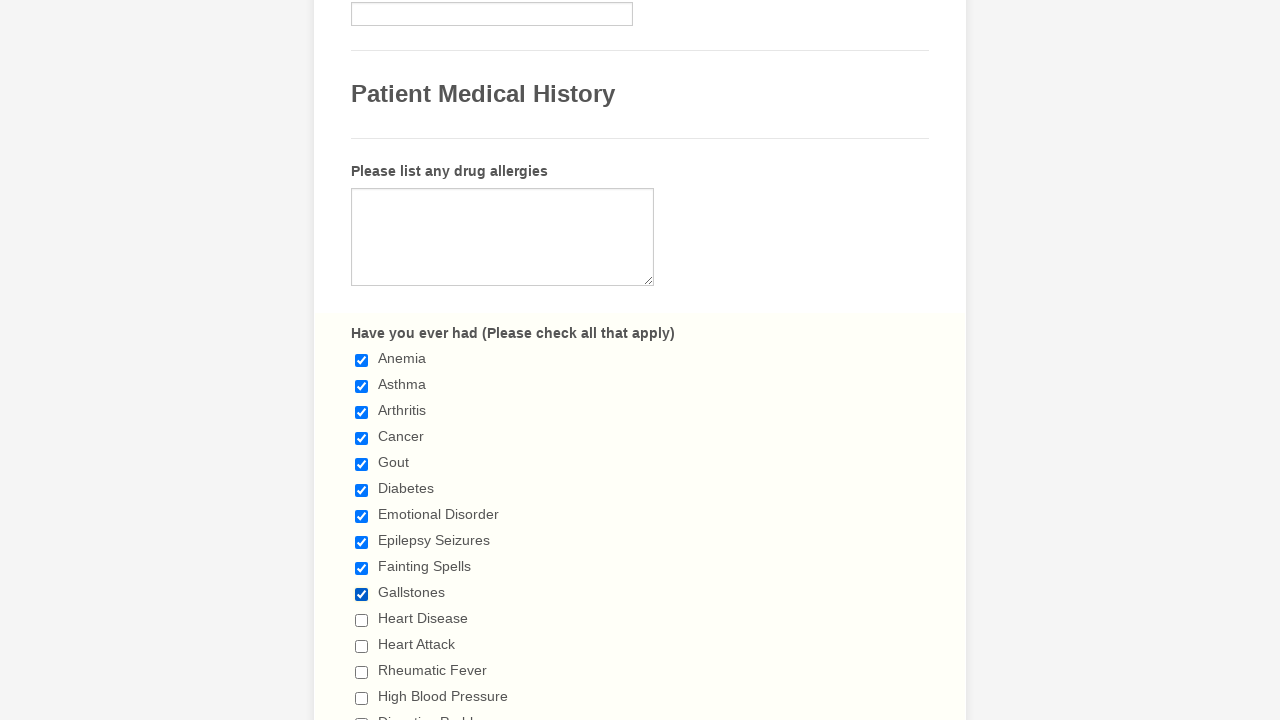

Clicked checkbox 11 of 29 at (362, 620) on input.form-checkbox >> nth=10
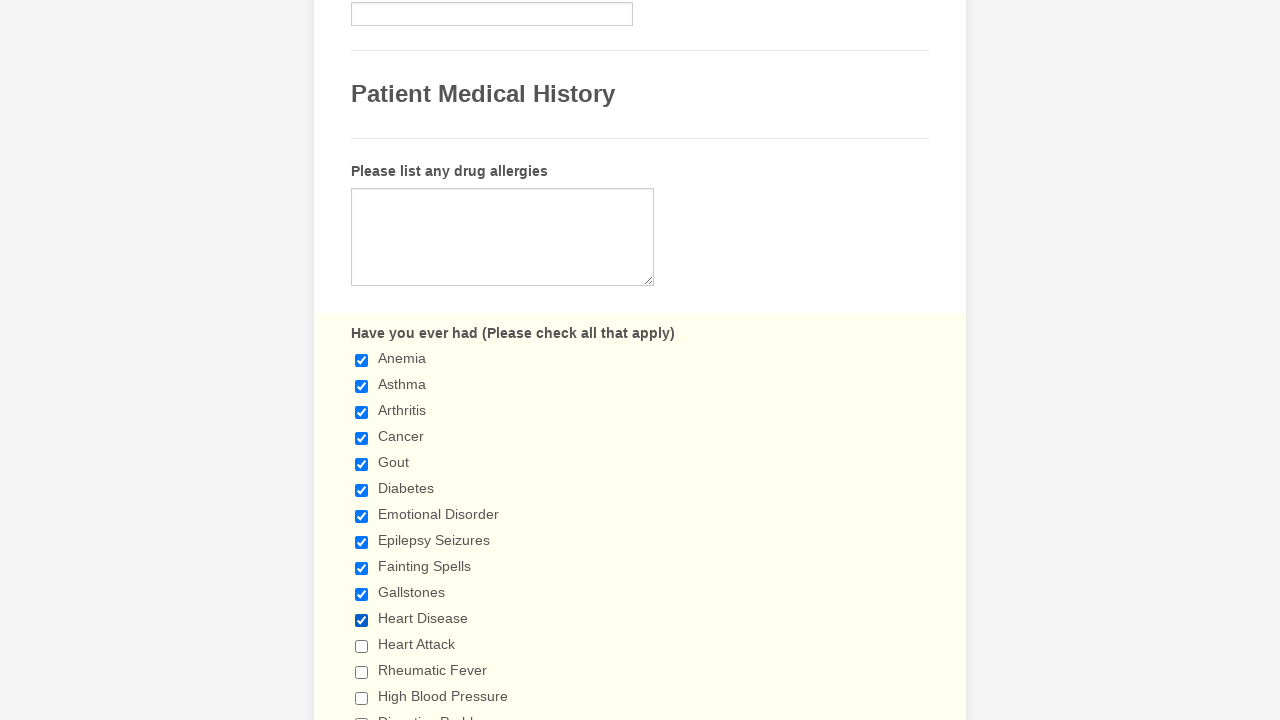

Clicked checkbox 12 of 29 at (362, 646) on input.form-checkbox >> nth=11
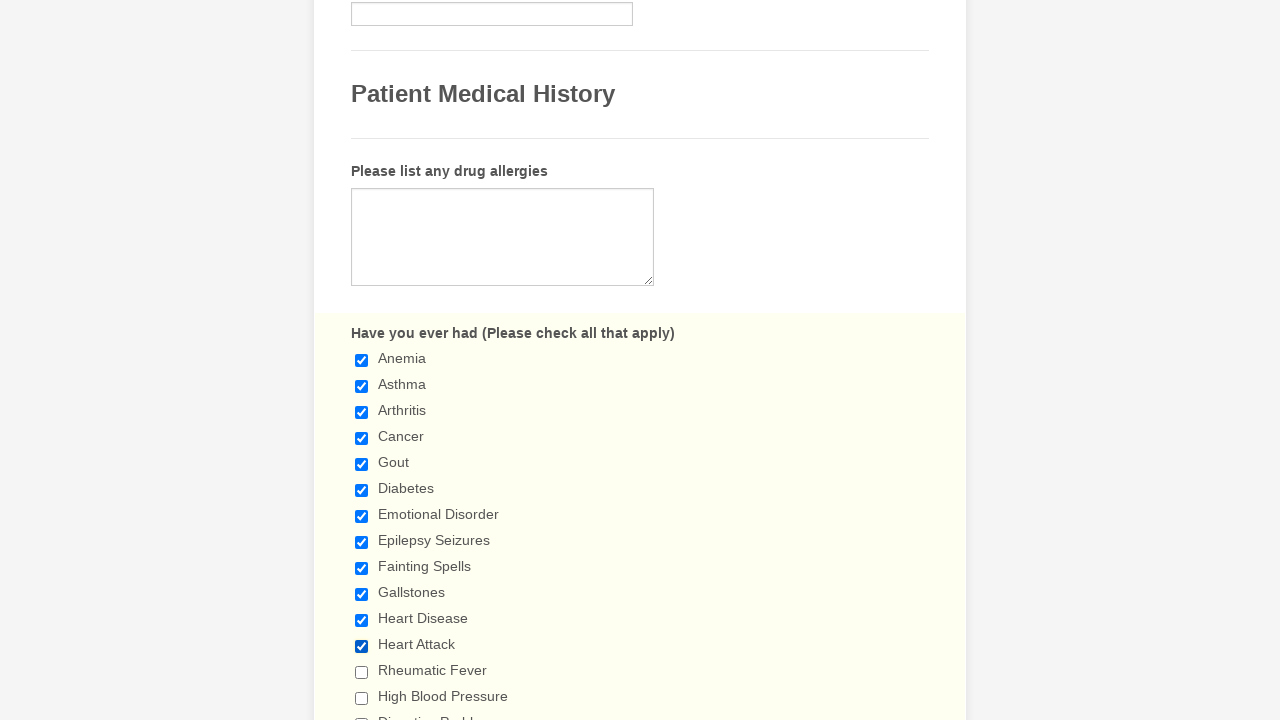

Clicked checkbox 13 of 29 at (362, 672) on input.form-checkbox >> nth=12
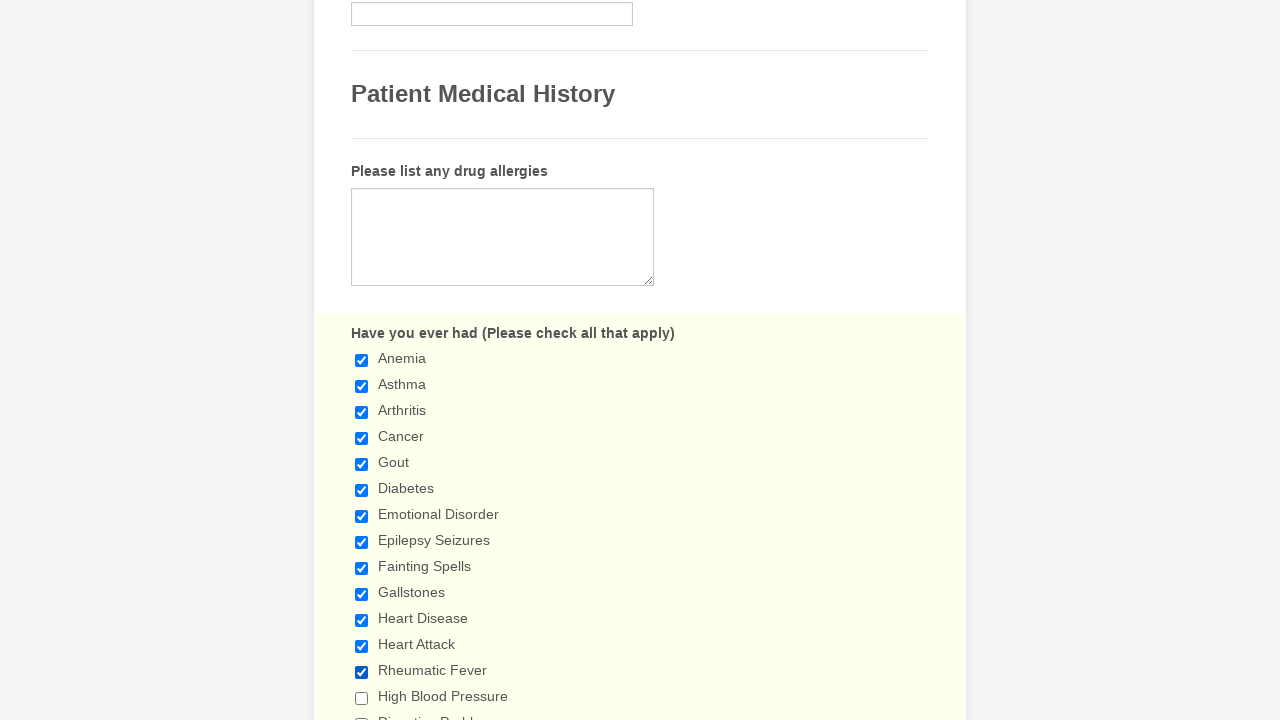

Clicked checkbox 14 of 29 at (362, 698) on input.form-checkbox >> nth=13
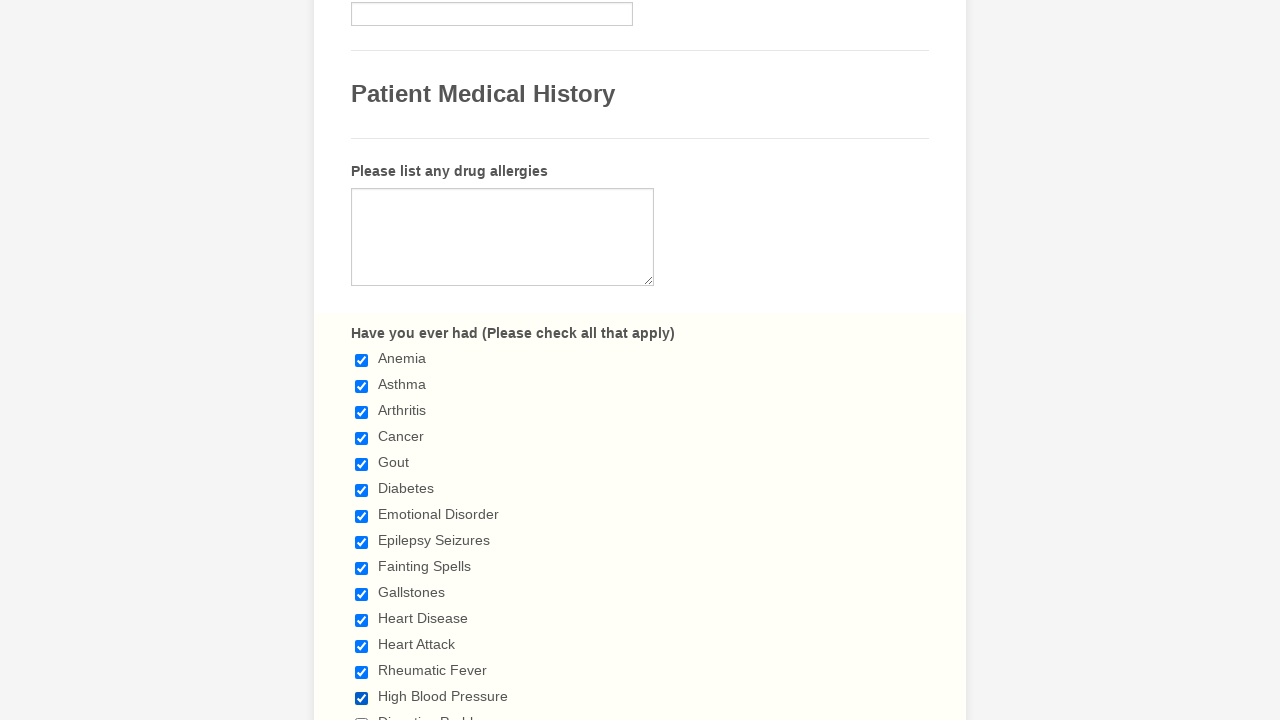

Clicked checkbox 15 of 29 at (362, 714) on input.form-checkbox >> nth=14
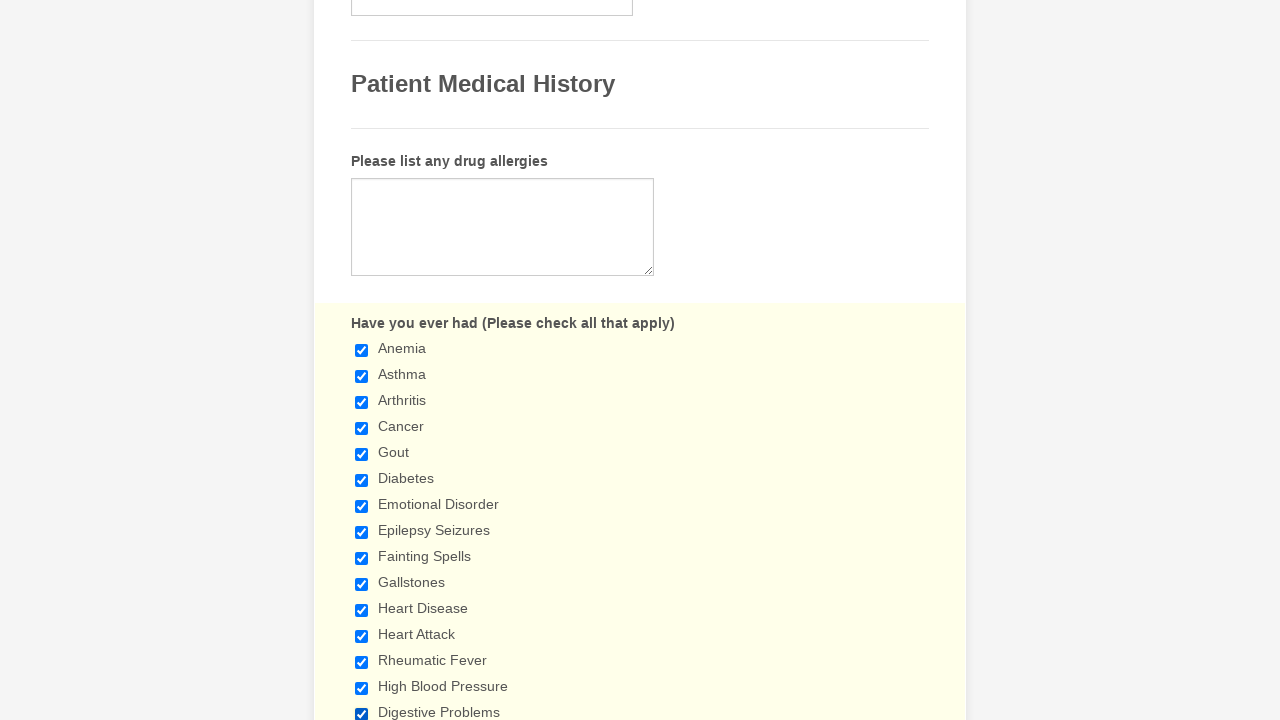

Clicked checkbox 16 of 29 at (362, 360) on input.form-checkbox >> nth=15
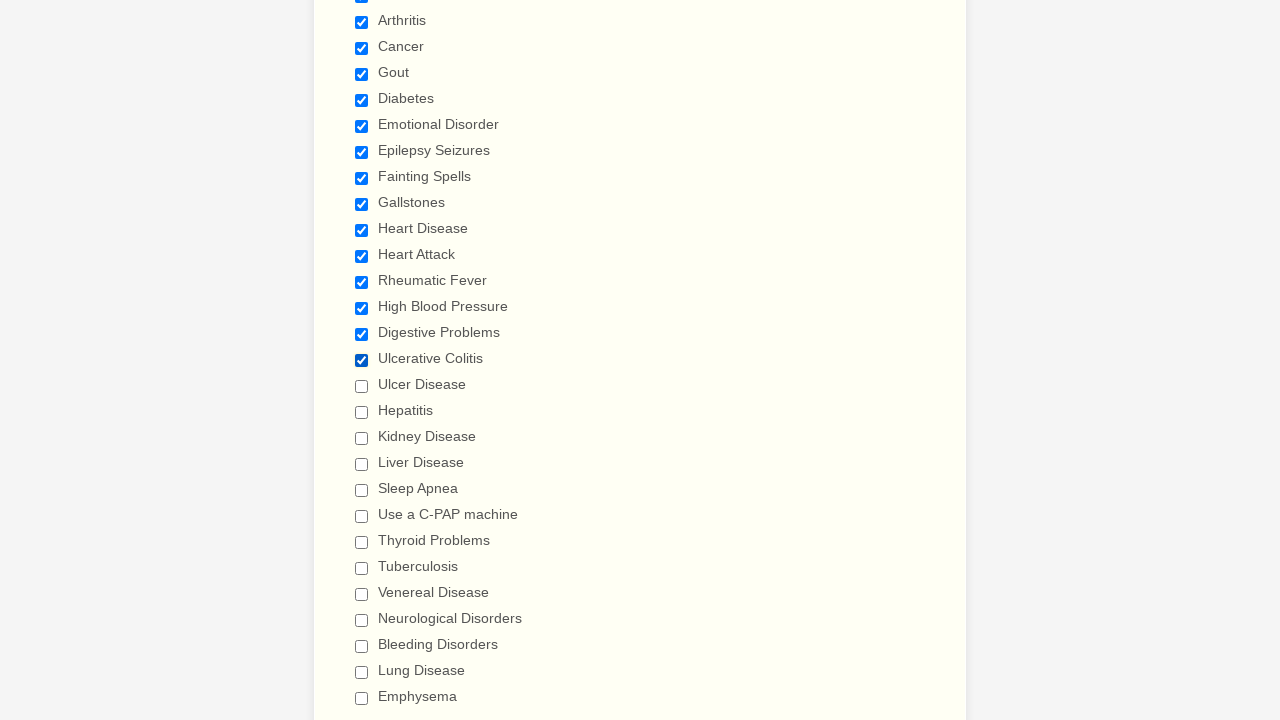

Clicked checkbox 17 of 29 at (362, 386) on input.form-checkbox >> nth=16
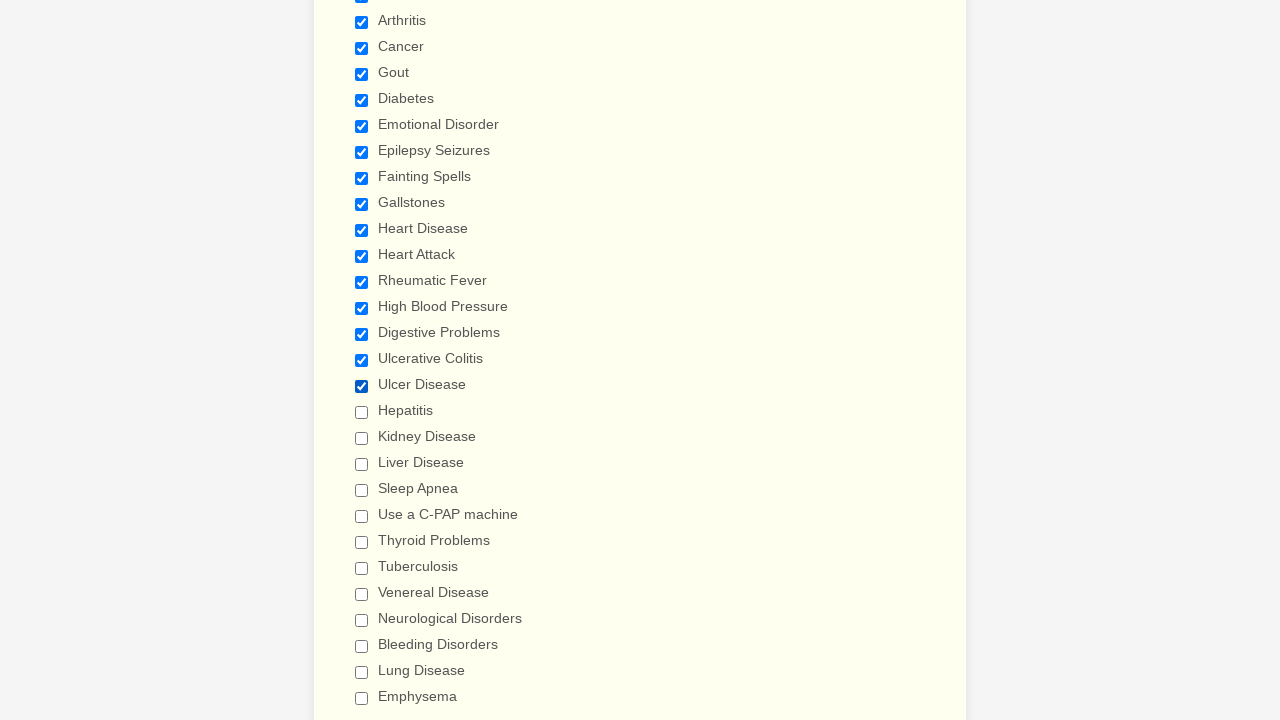

Clicked checkbox 18 of 29 at (362, 412) on input.form-checkbox >> nth=17
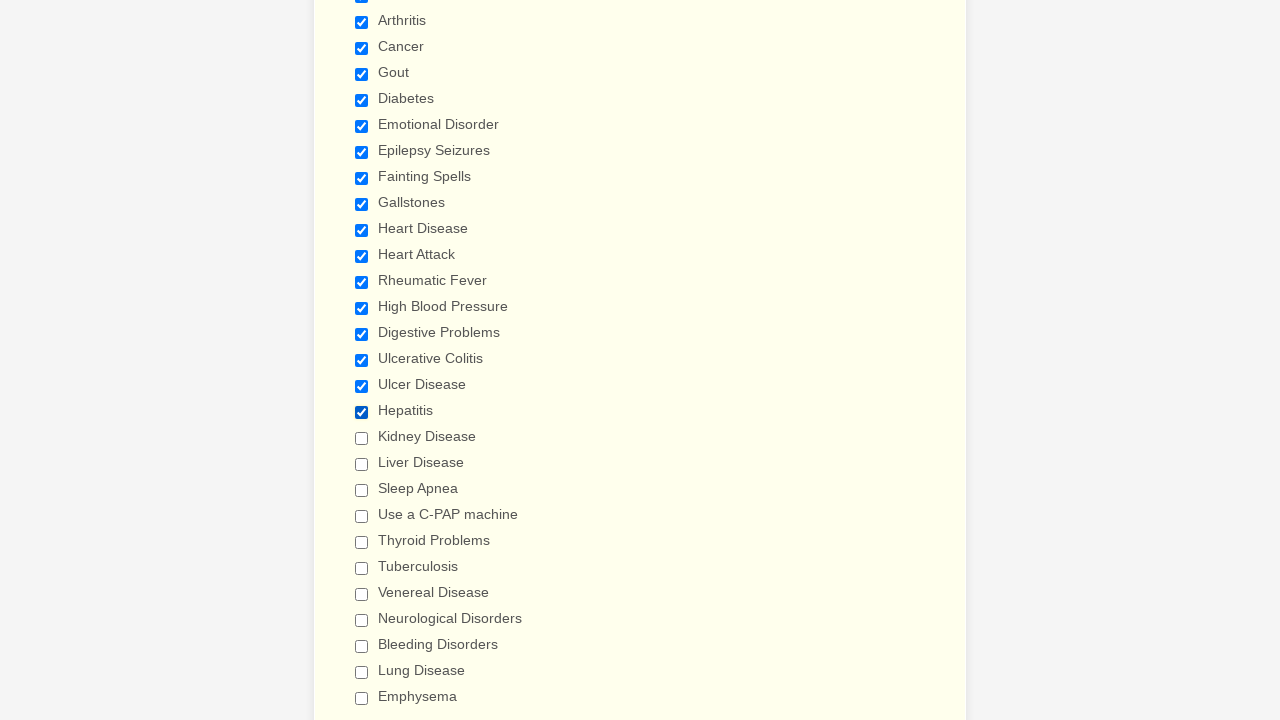

Clicked checkbox 19 of 29 at (362, 438) on input.form-checkbox >> nth=18
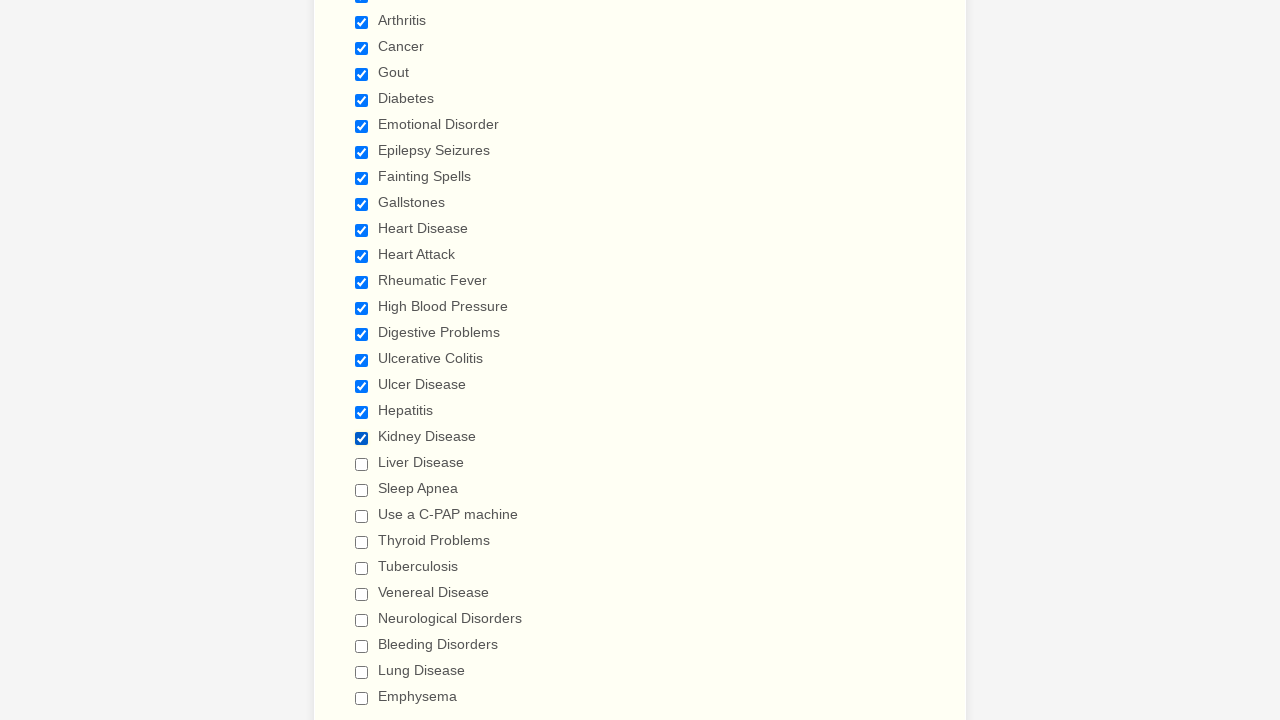

Clicked checkbox 20 of 29 at (362, 464) on input.form-checkbox >> nth=19
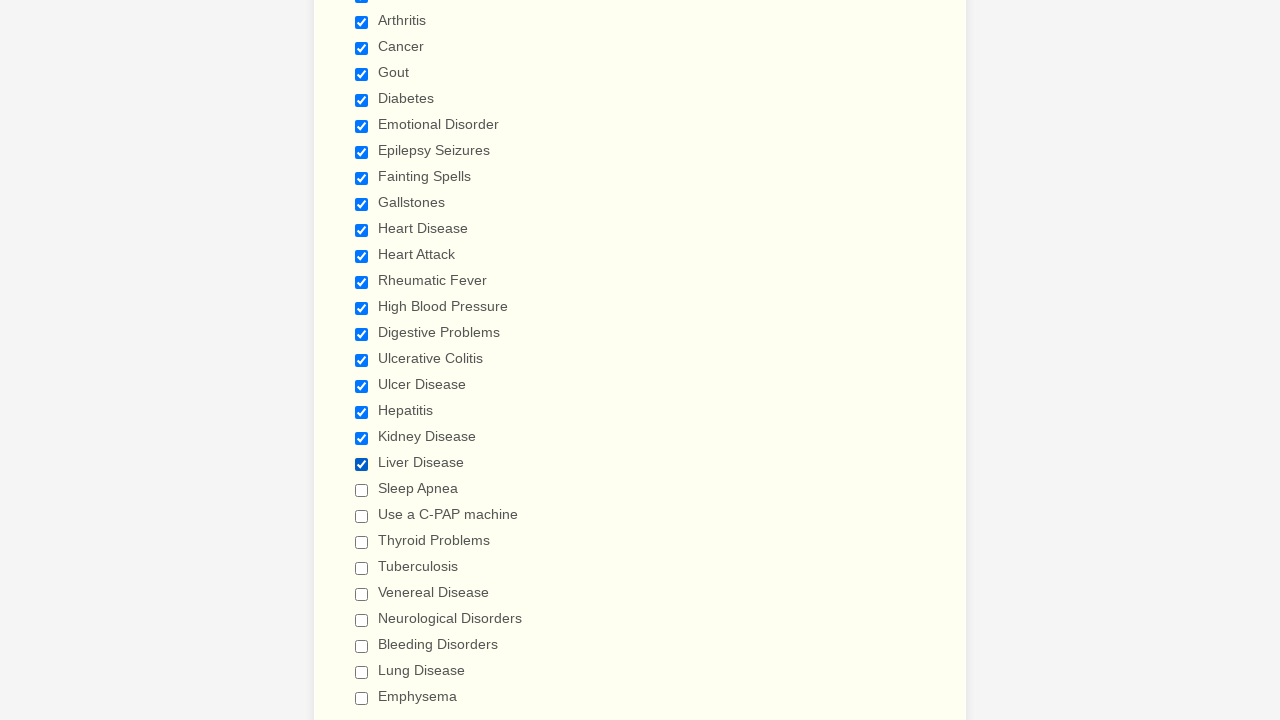

Clicked checkbox 21 of 29 at (362, 490) on input.form-checkbox >> nth=20
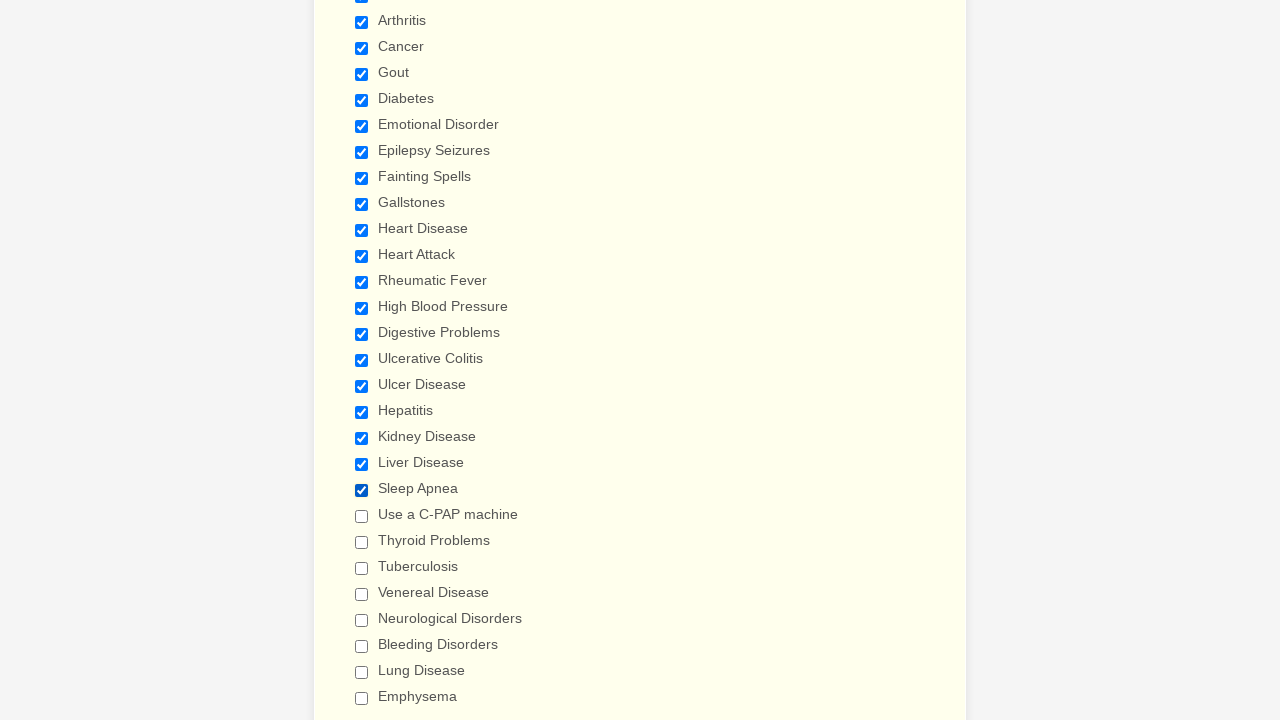

Clicked checkbox 22 of 29 at (362, 516) on input.form-checkbox >> nth=21
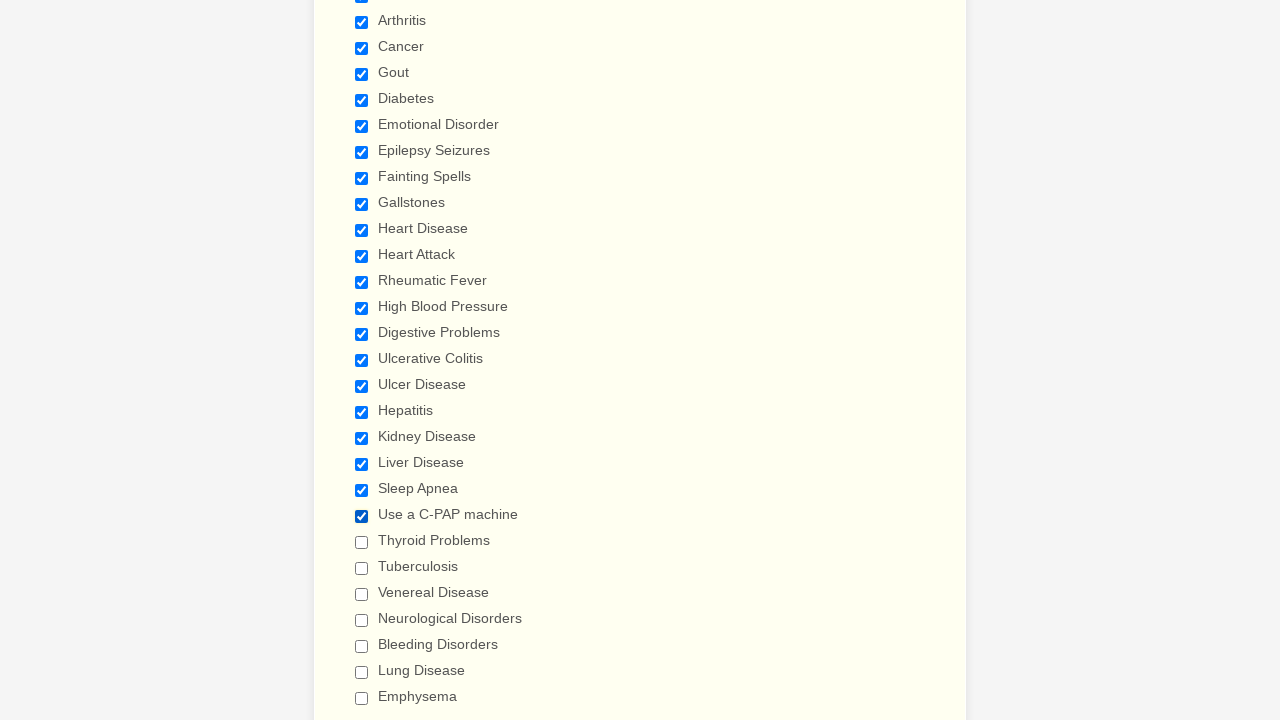

Clicked checkbox 23 of 29 at (362, 542) on input.form-checkbox >> nth=22
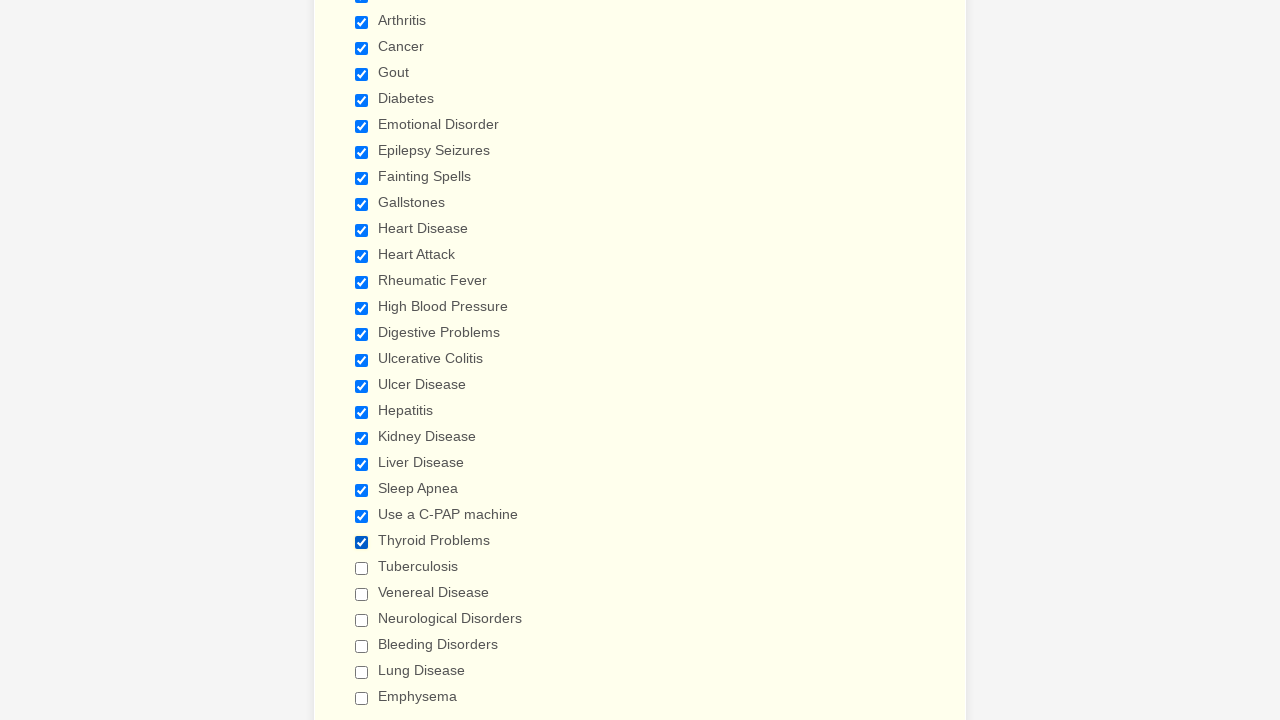

Clicked checkbox 24 of 29 at (362, 568) on input.form-checkbox >> nth=23
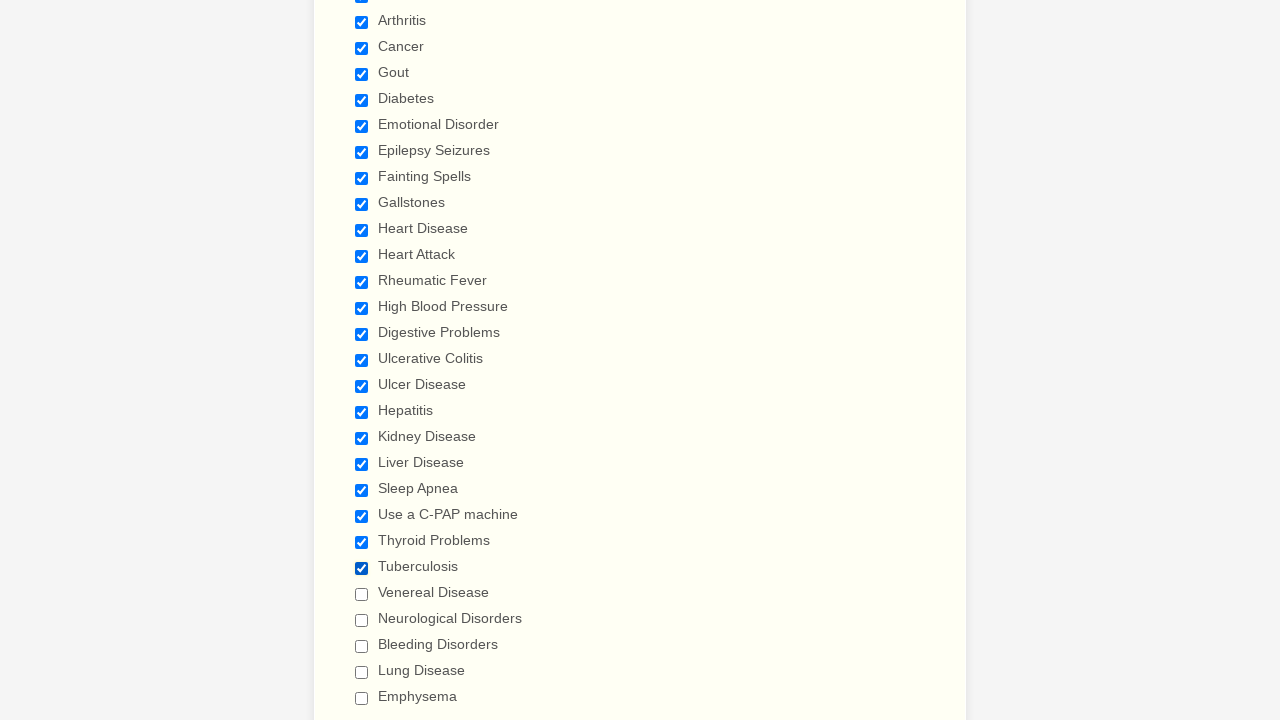

Clicked checkbox 25 of 29 at (362, 594) on input.form-checkbox >> nth=24
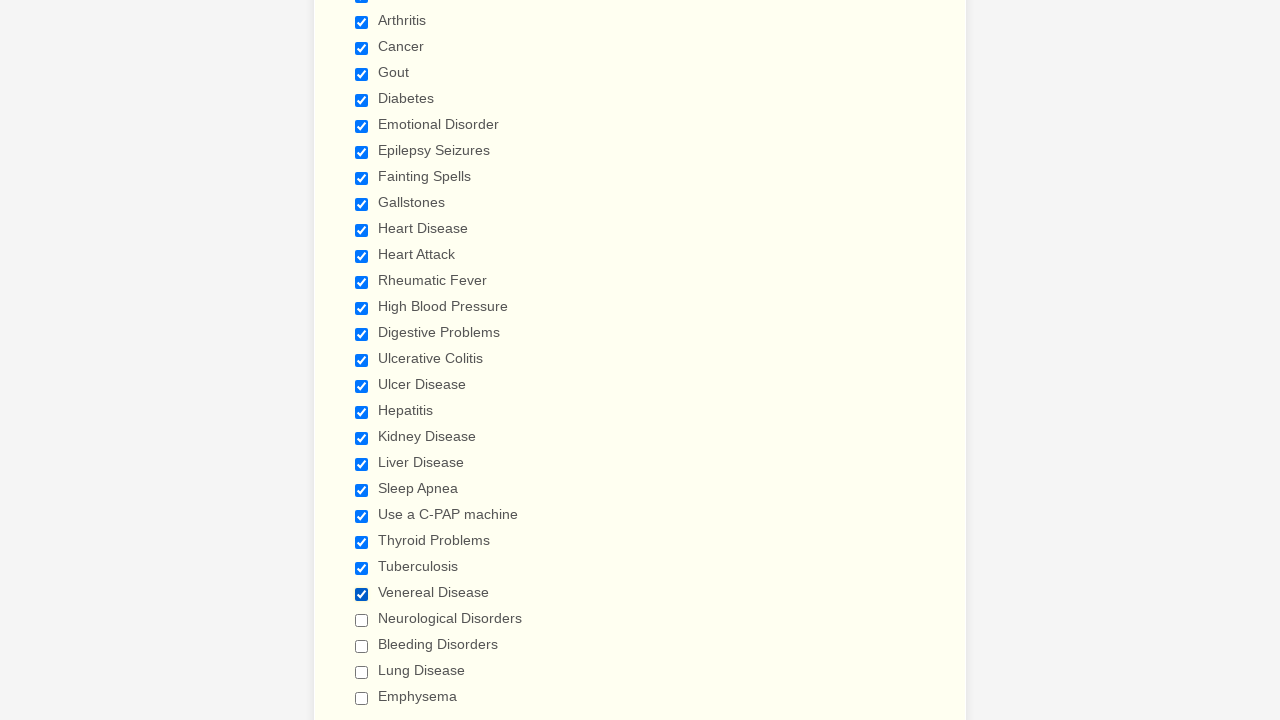

Clicked checkbox 26 of 29 at (362, 620) on input.form-checkbox >> nth=25
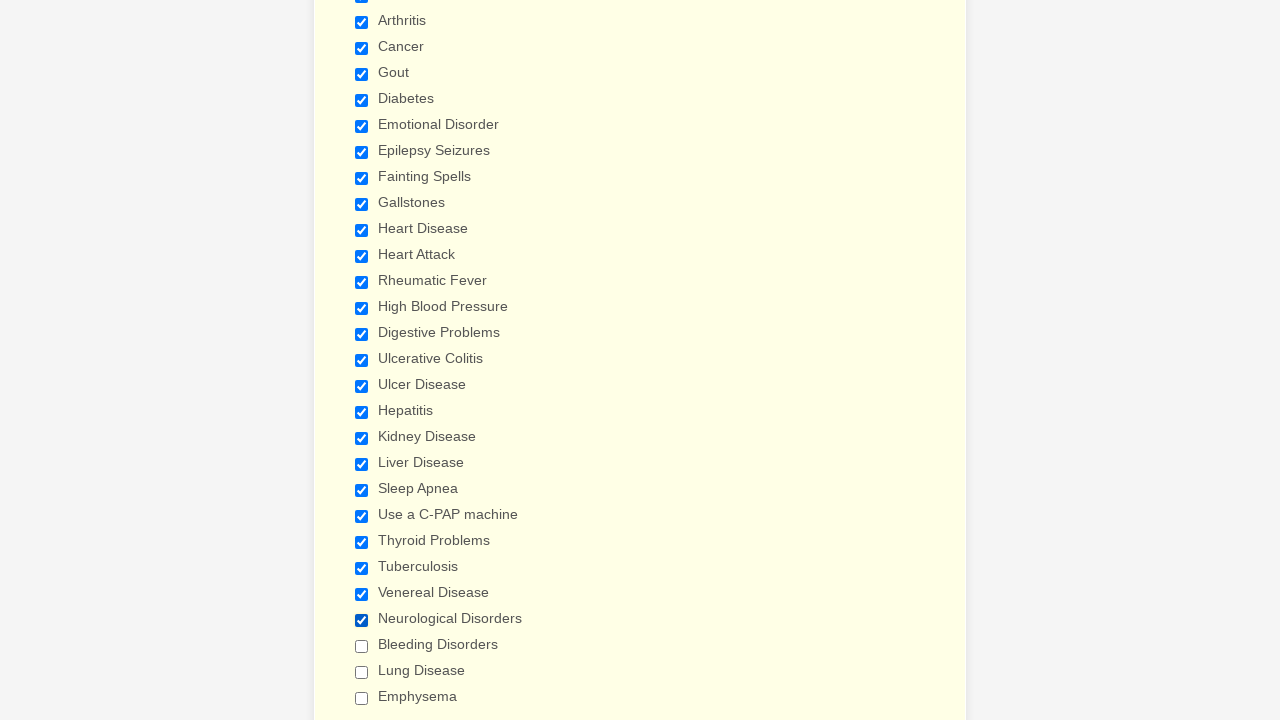

Clicked checkbox 27 of 29 at (362, 646) on input.form-checkbox >> nth=26
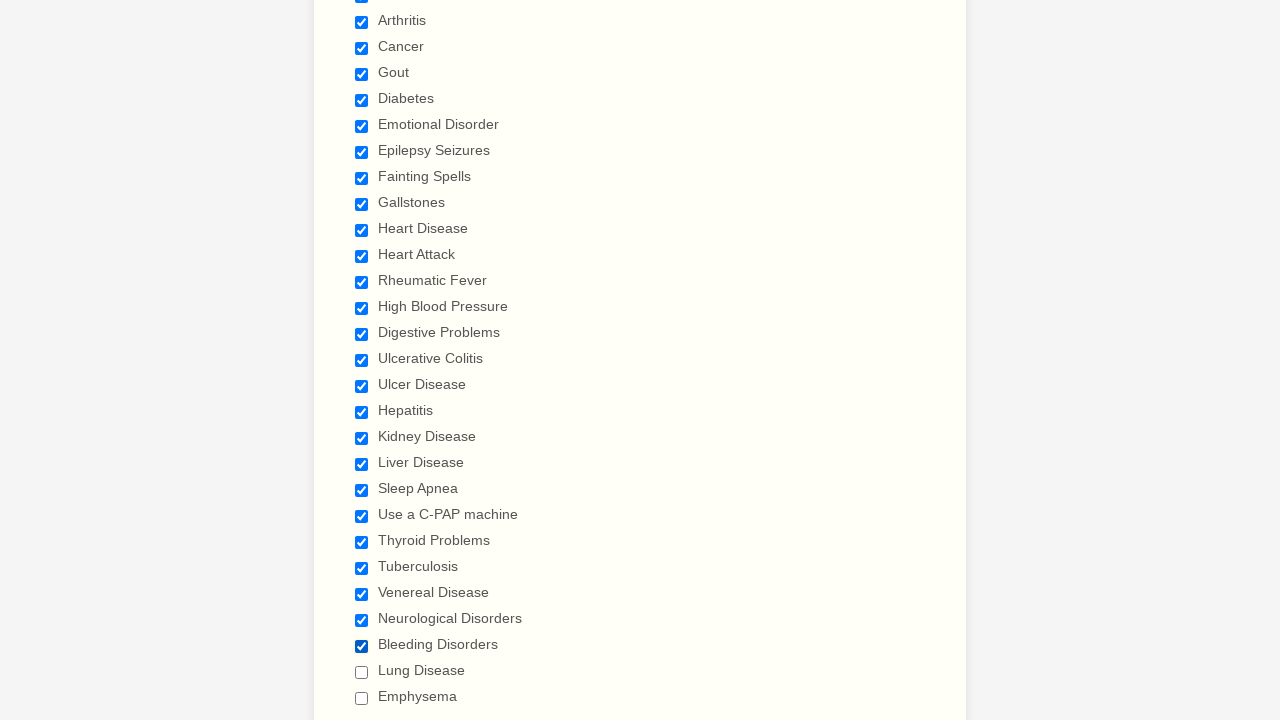

Clicked checkbox 28 of 29 at (362, 672) on input.form-checkbox >> nth=27
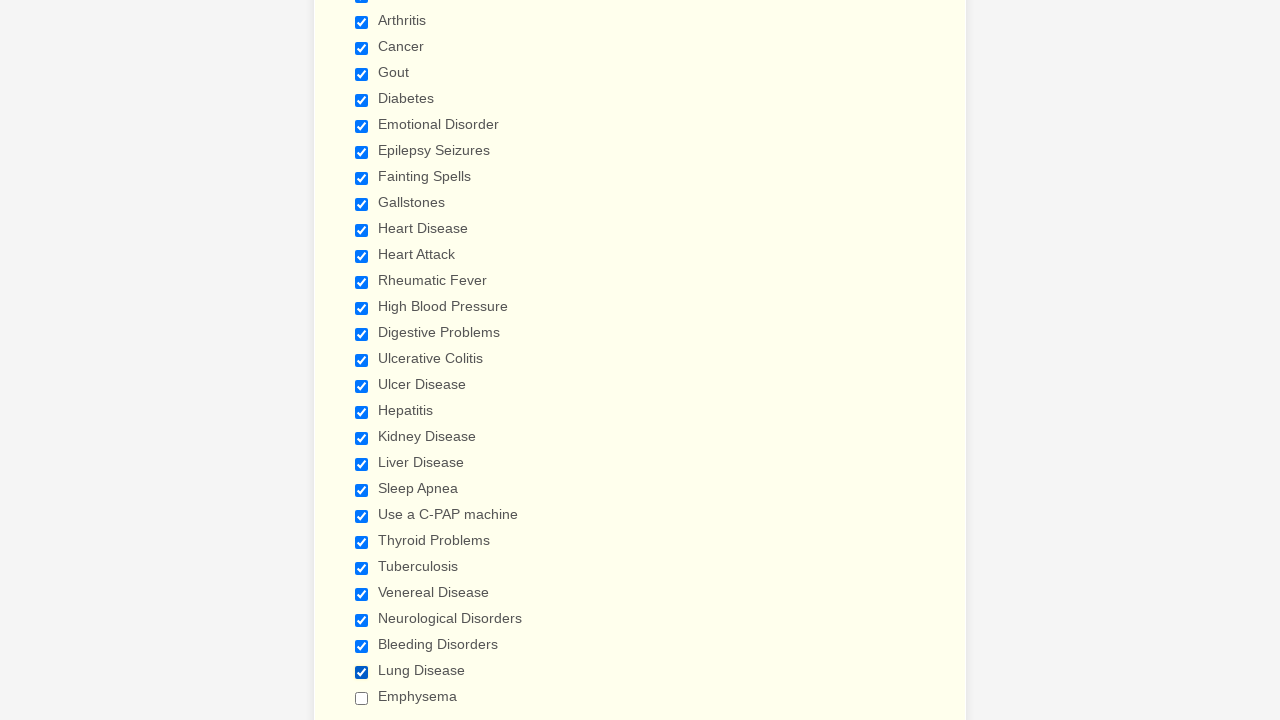

Clicked checkbox 29 of 29 at (362, 698) on input.form-checkbox >> nth=28
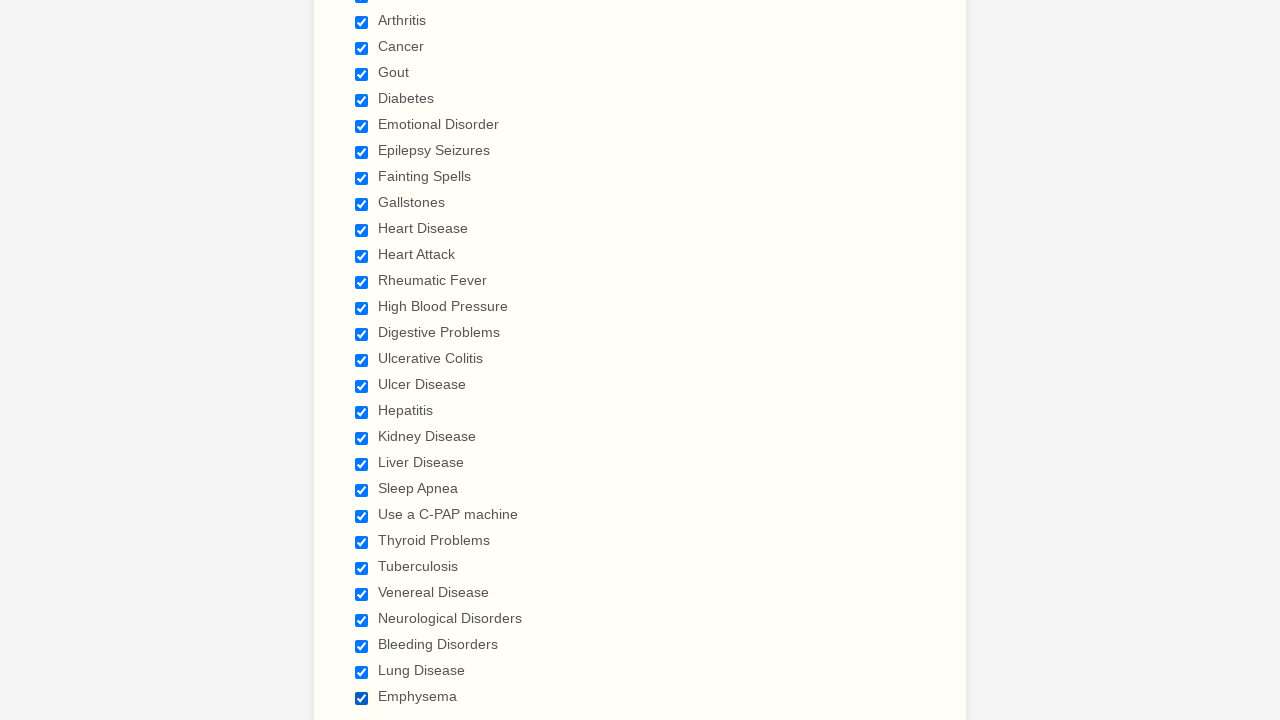

Verified checkbox 1 of 29 is selected
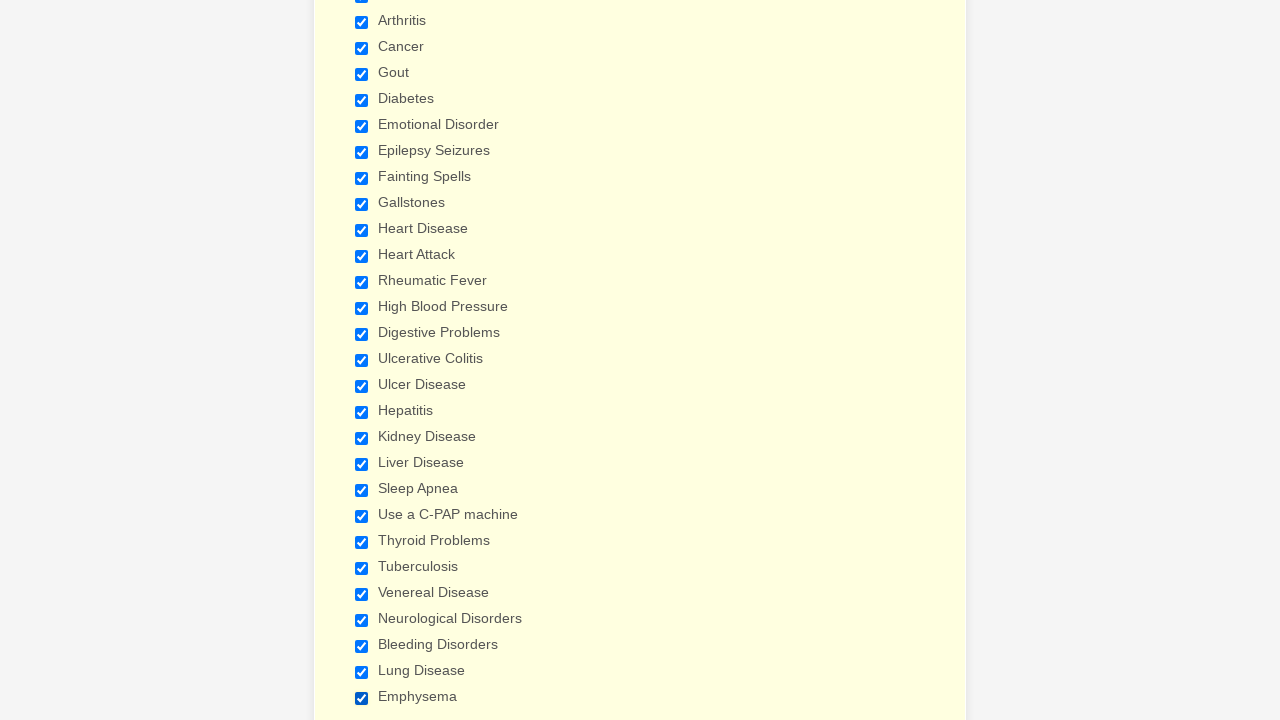

Verified checkbox 2 of 29 is selected
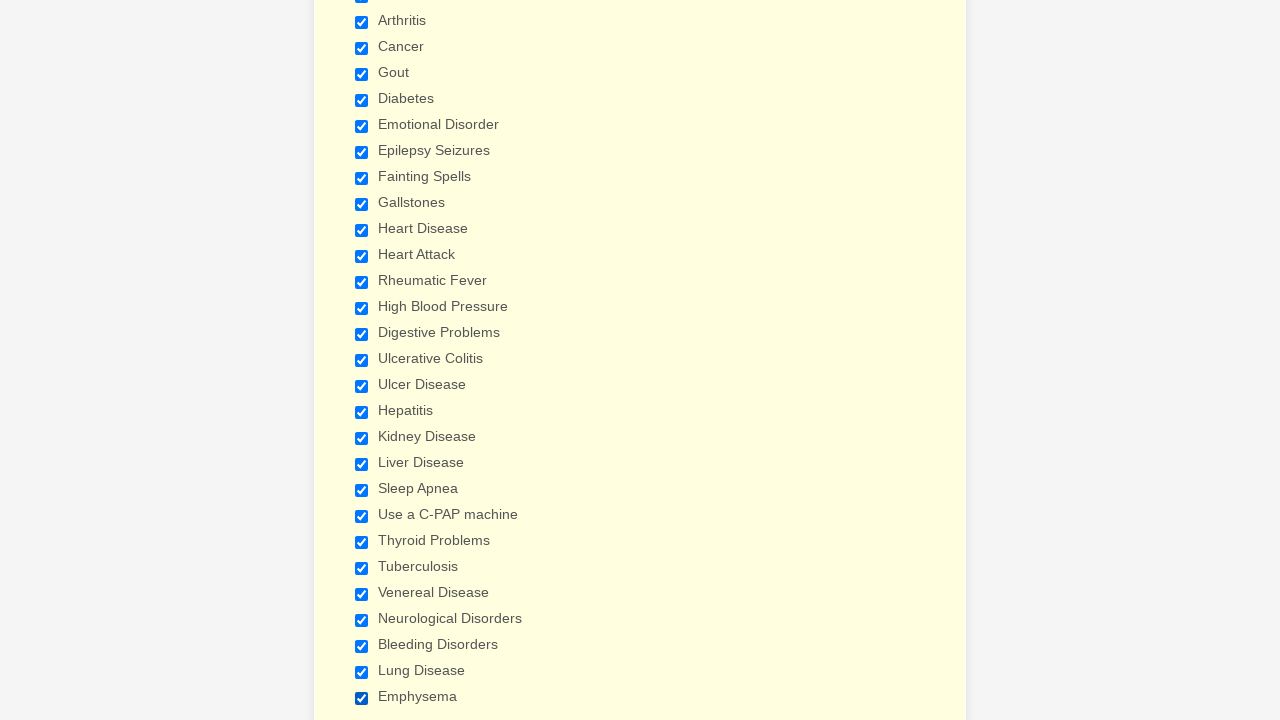

Verified checkbox 3 of 29 is selected
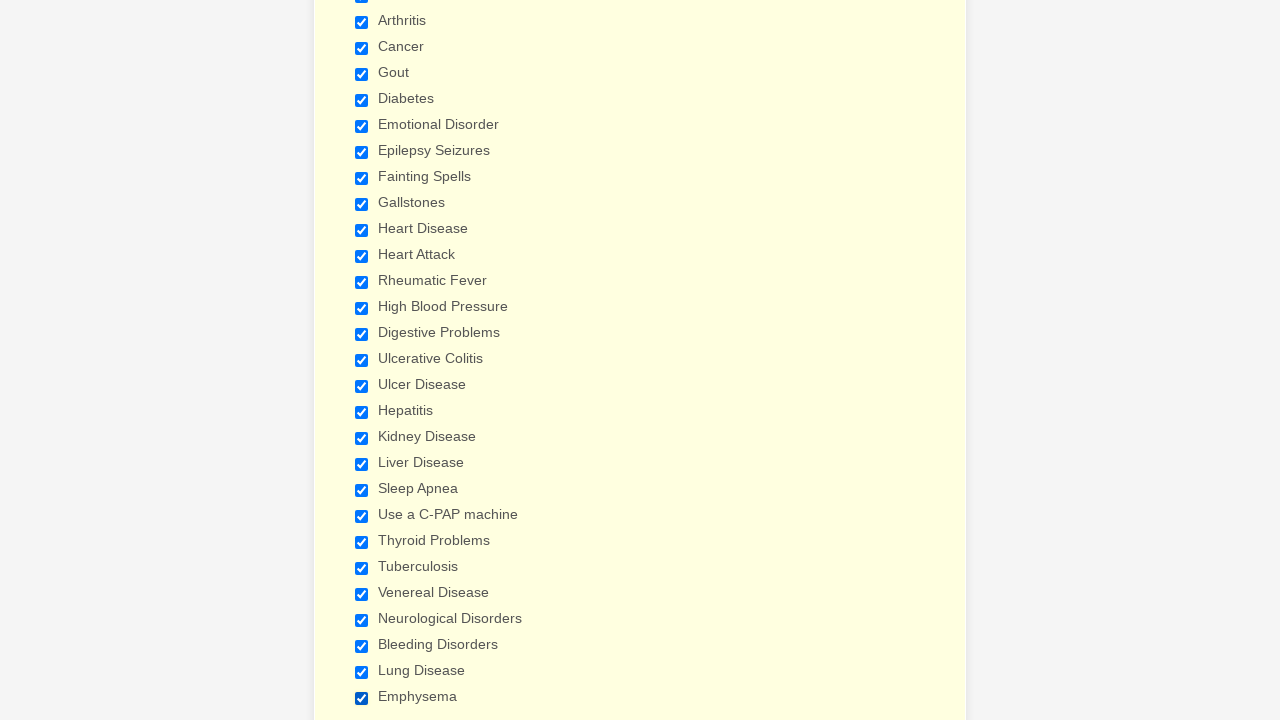

Verified checkbox 4 of 29 is selected
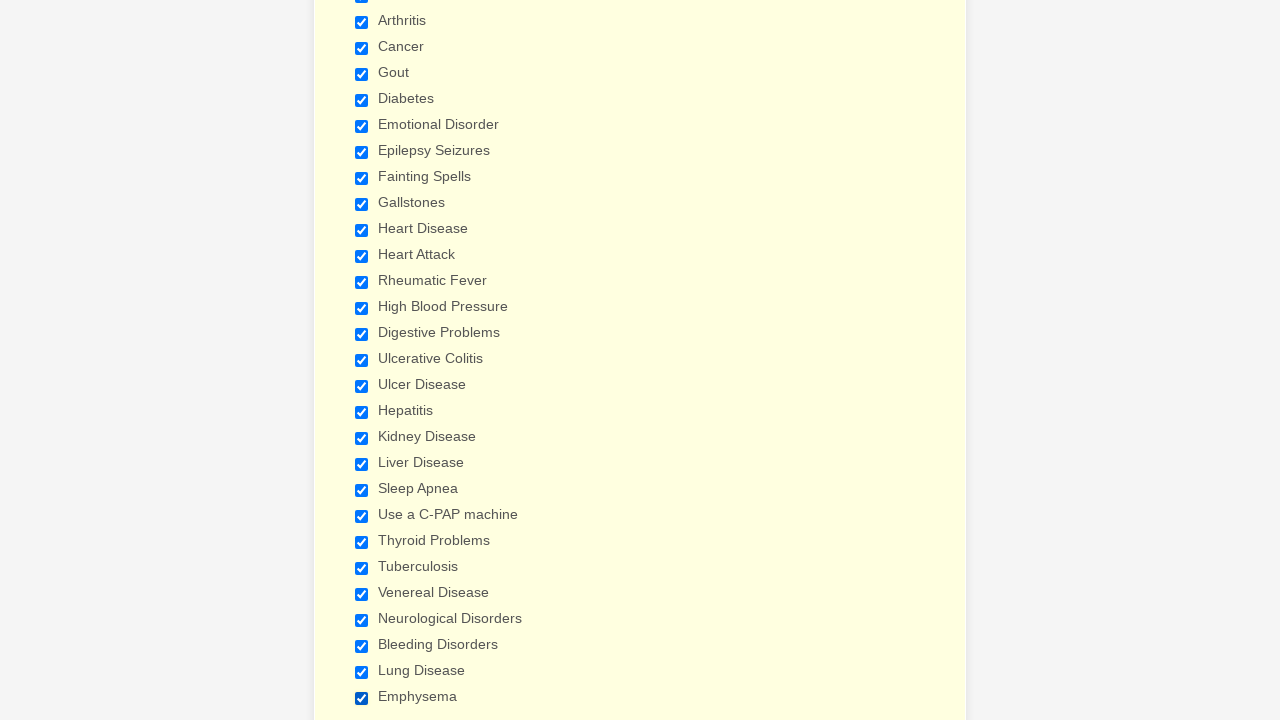

Verified checkbox 5 of 29 is selected
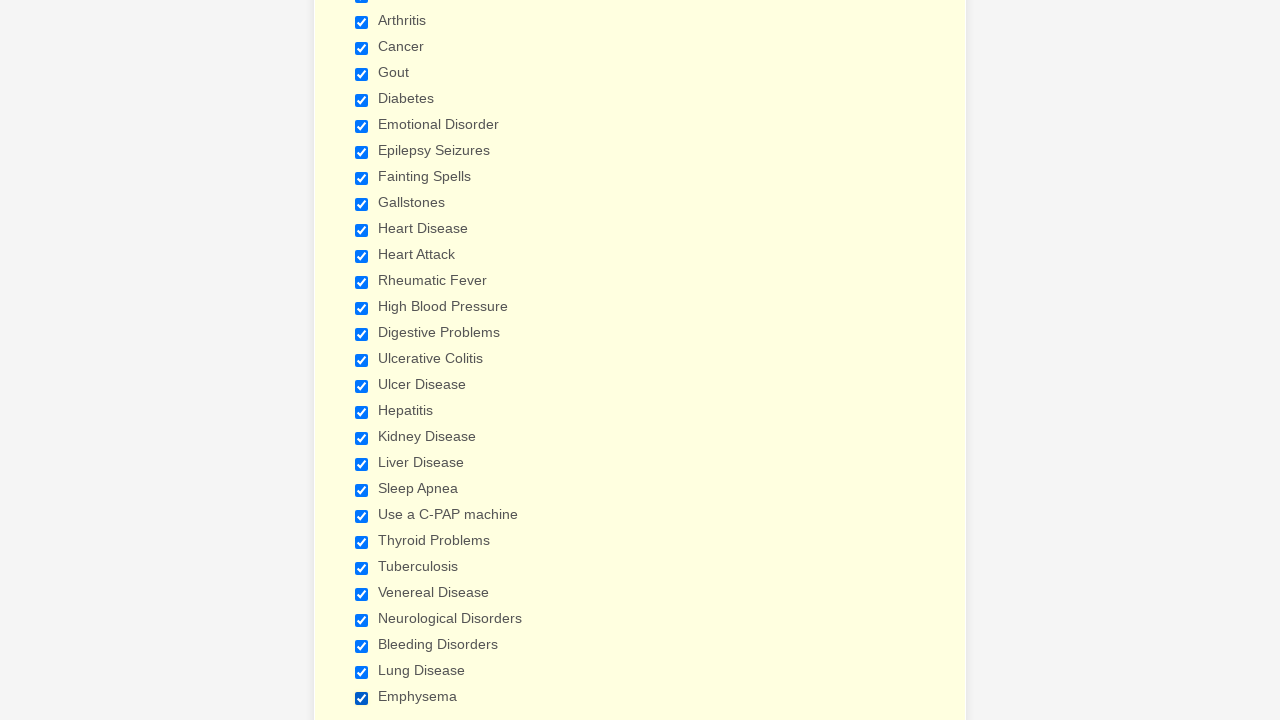

Verified checkbox 6 of 29 is selected
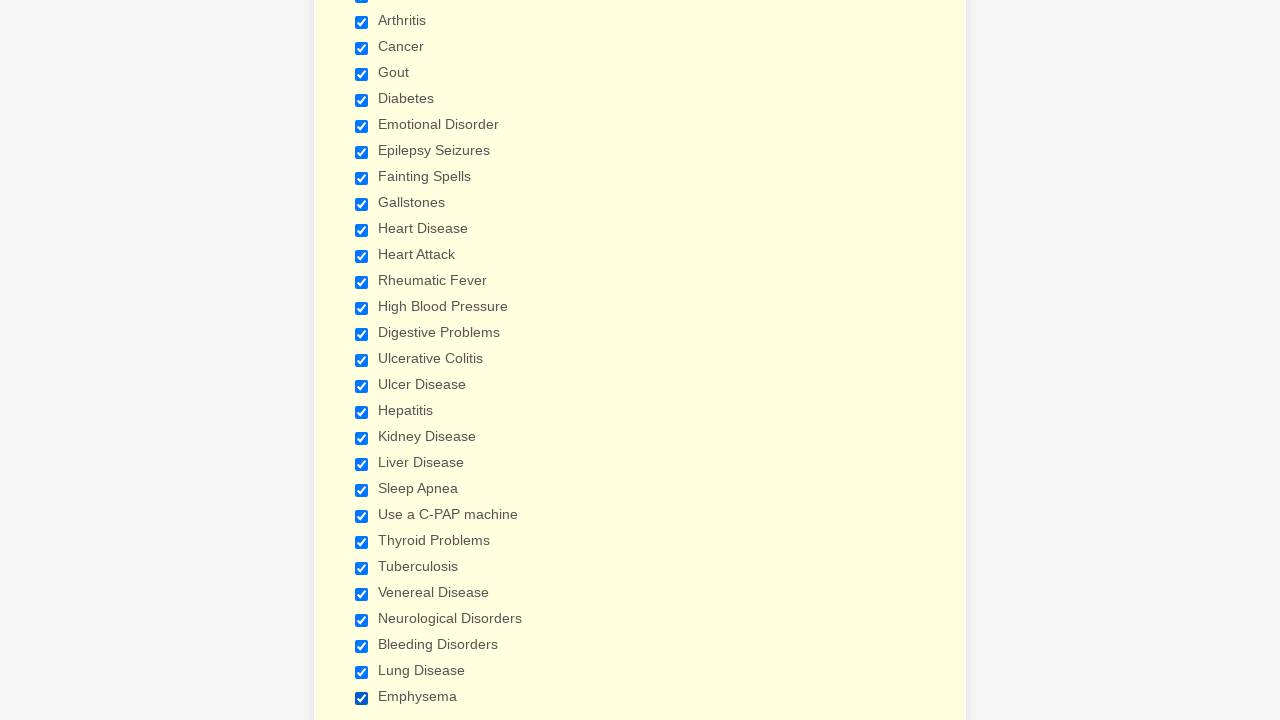

Verified checkbox 7 of 29 is selected
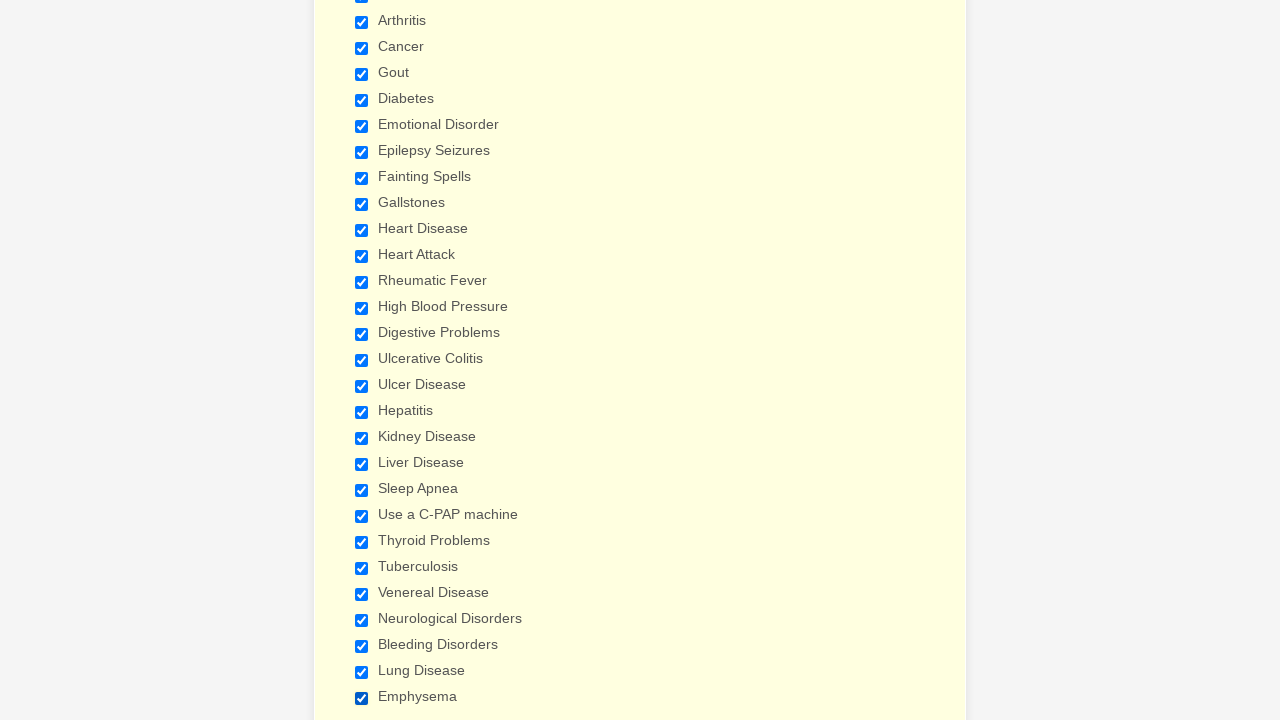

Verified checkbox 8 of 29 is selected
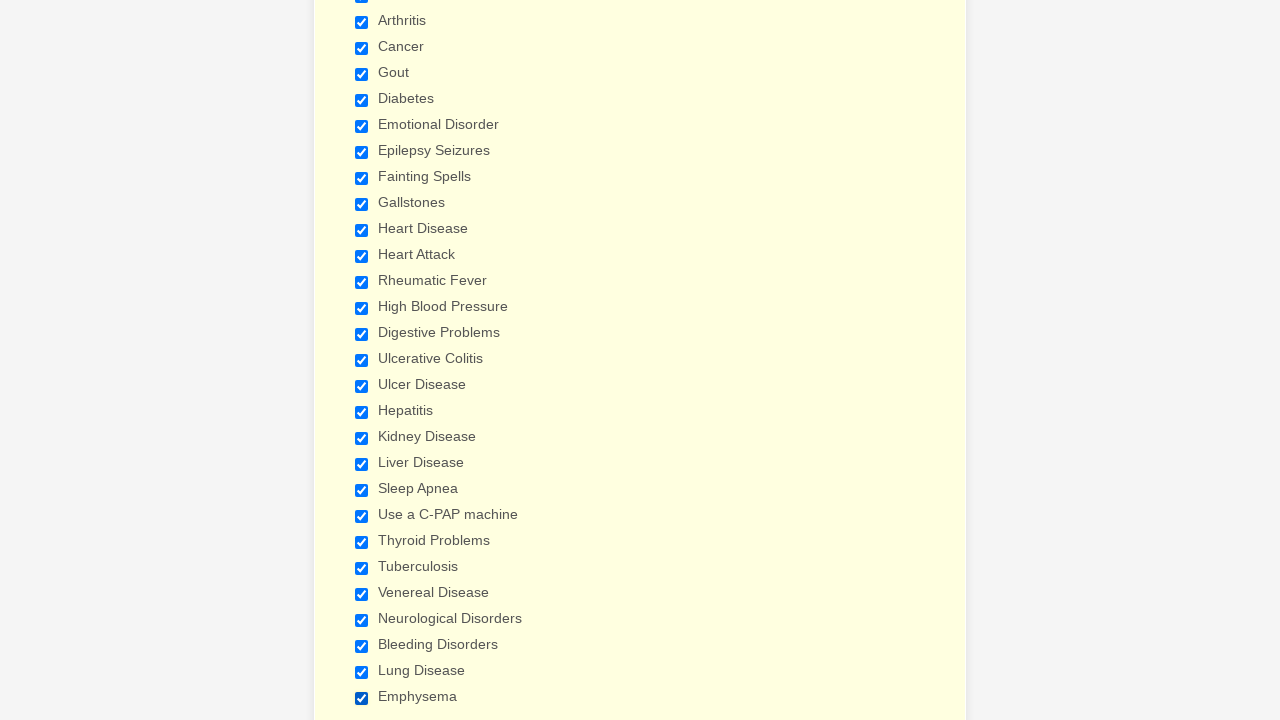

Verified checkbox 9 of 29 is selected
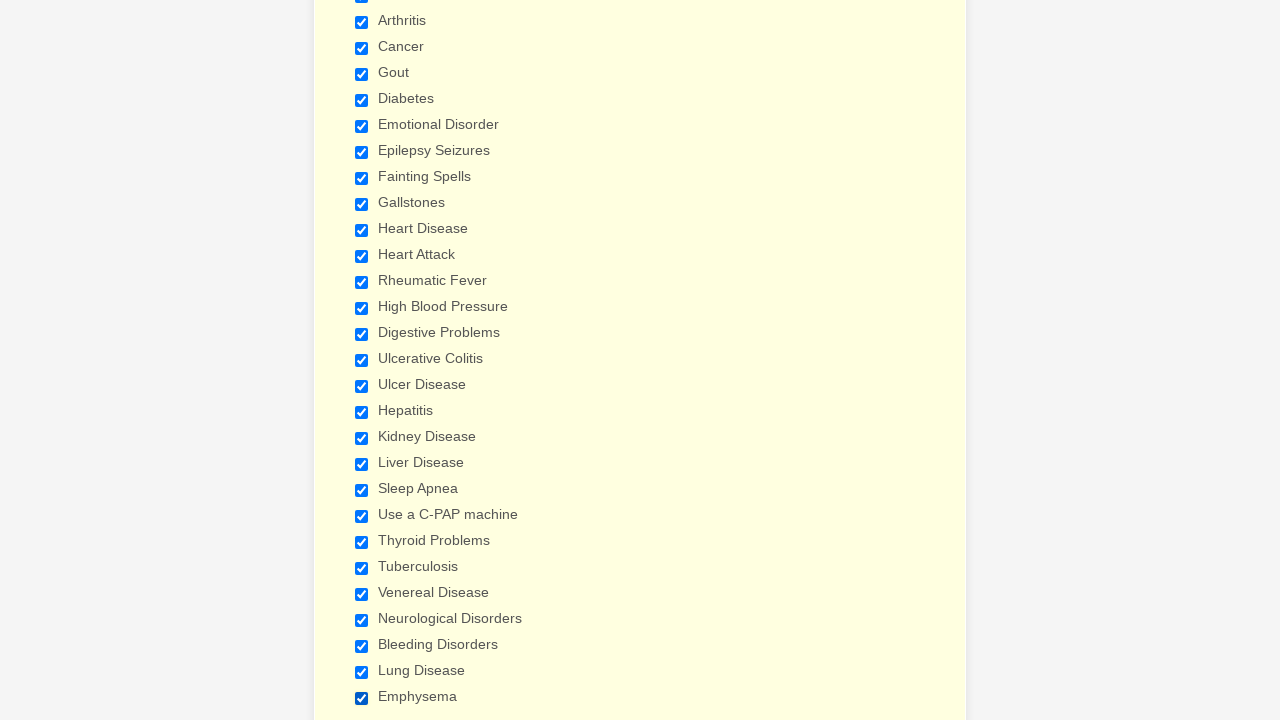

Verified checkbox 10 of 29 is selected
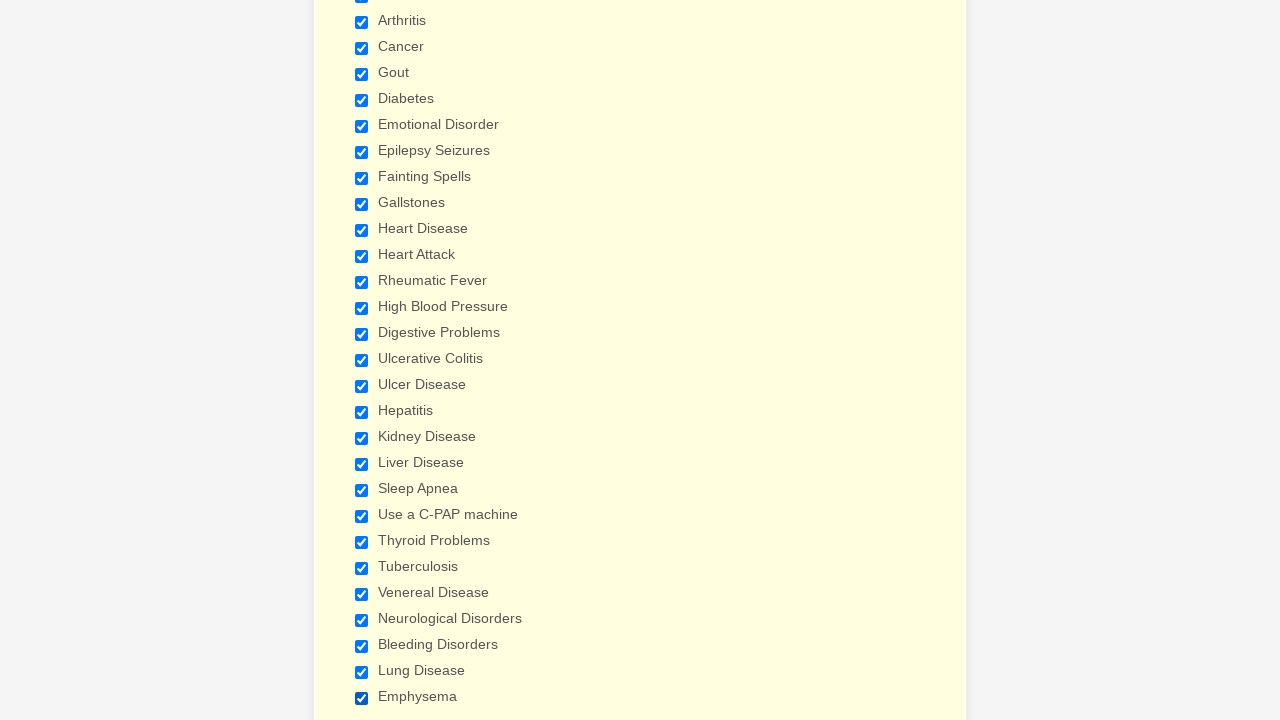

Verified checkbox 11 of 29 is selected
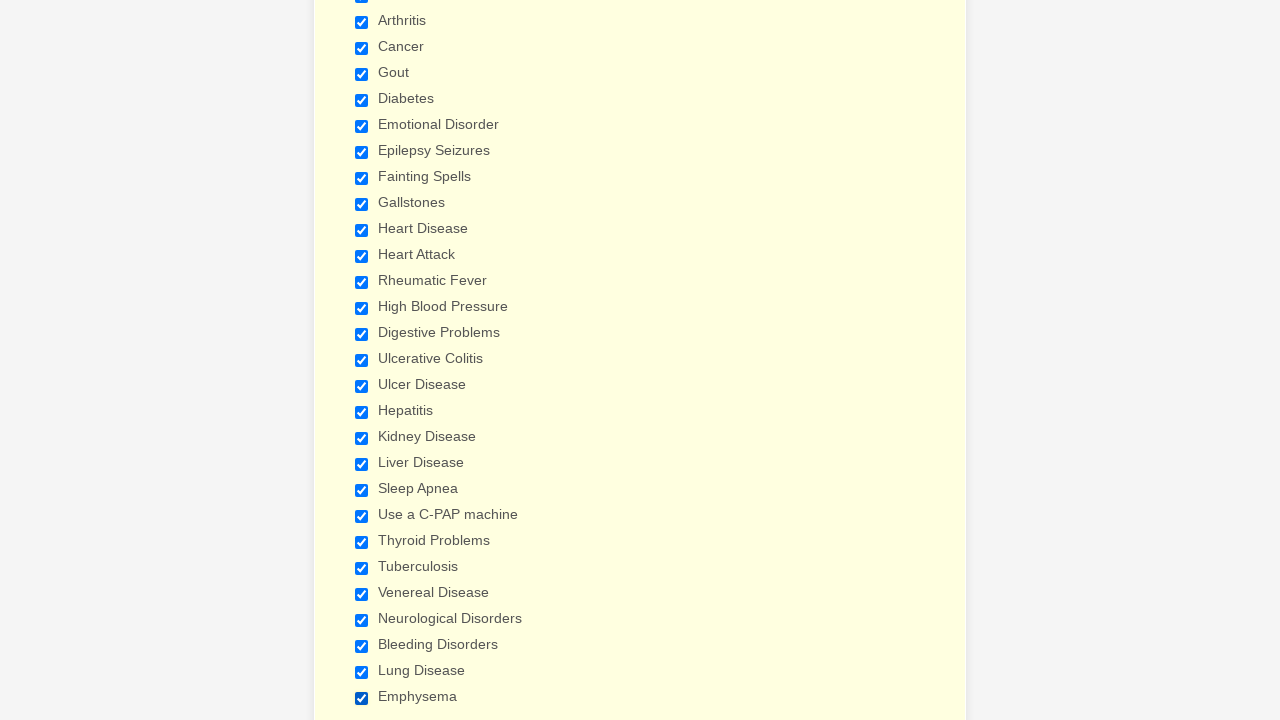

Verified checkbox 12 of 29 is selected
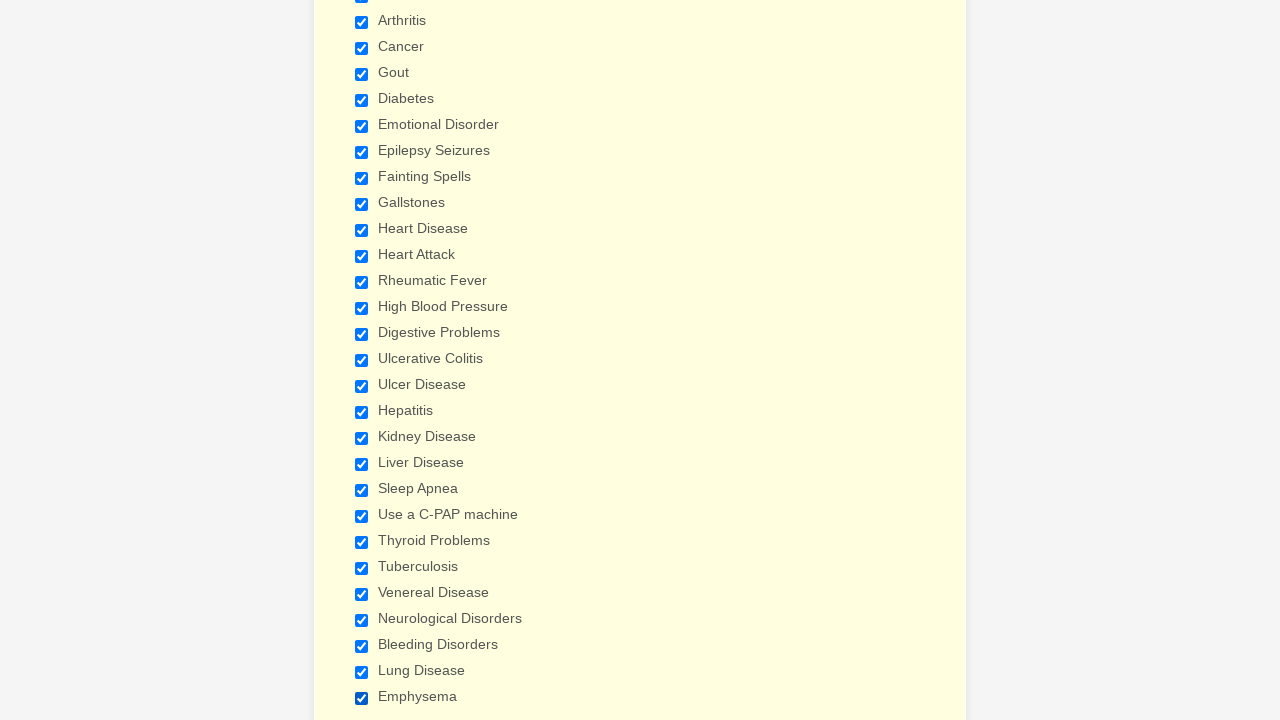

Verified checkbox 13 of 29 is selected
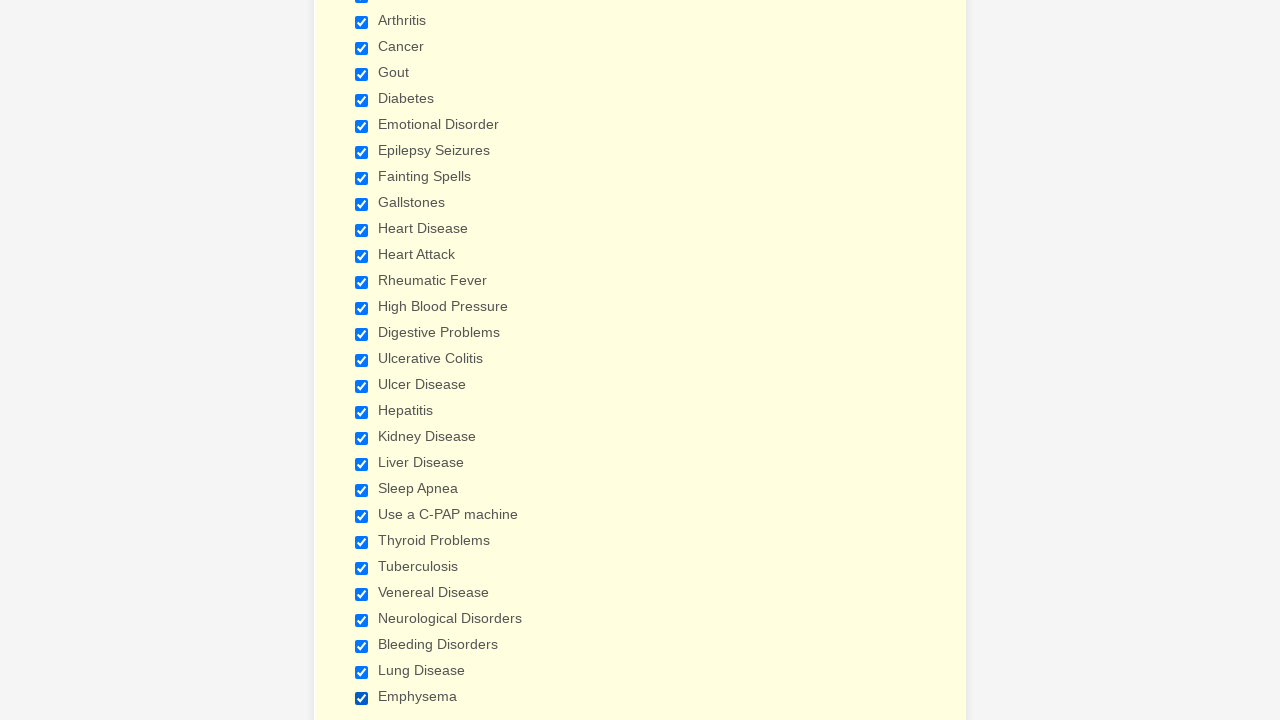

Verified checkbox 14 of 29 is selected
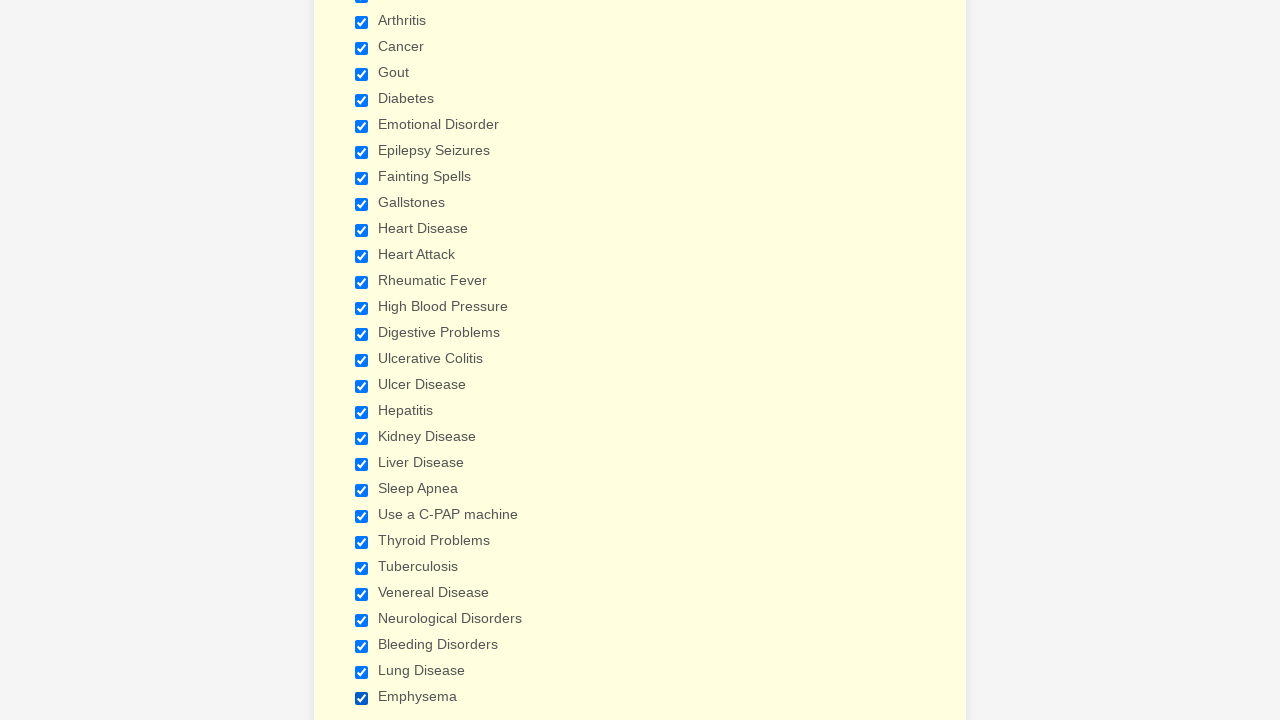

Verified checkbox 15 of 29 is selected
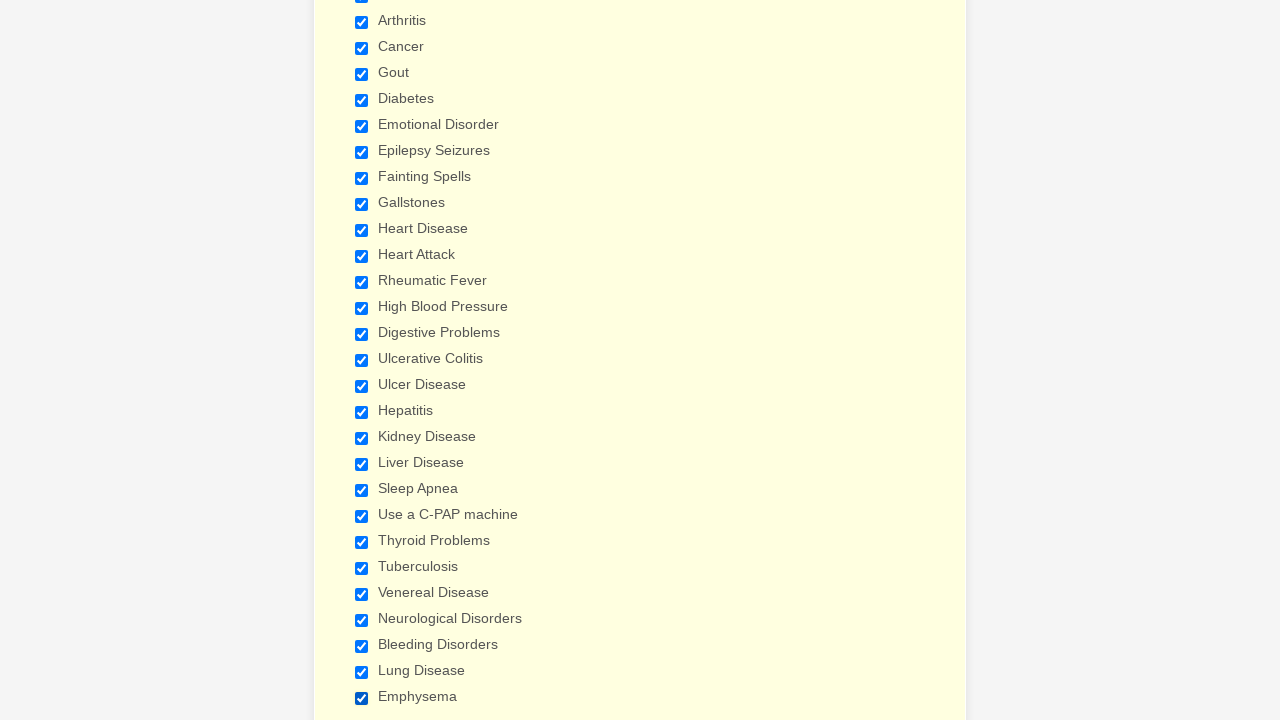

Verified checkbox 16 of 29 is selected
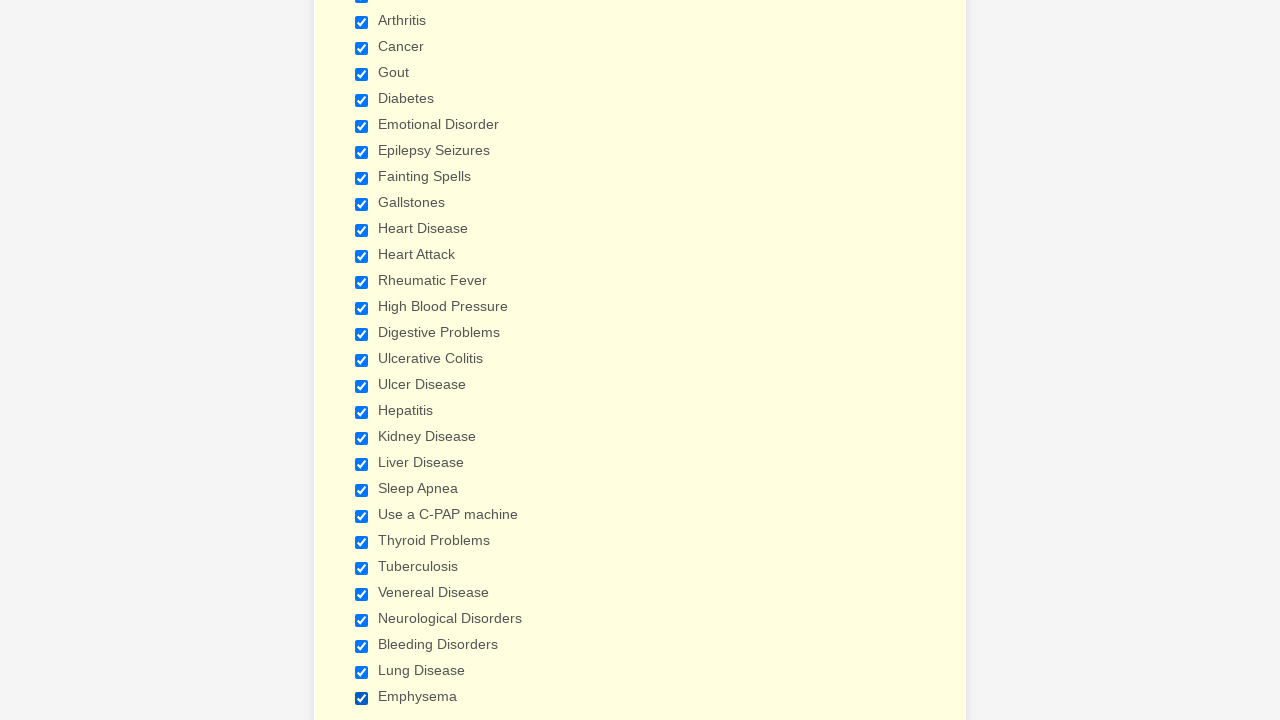

Verified checkbox 17 of 29 is selected
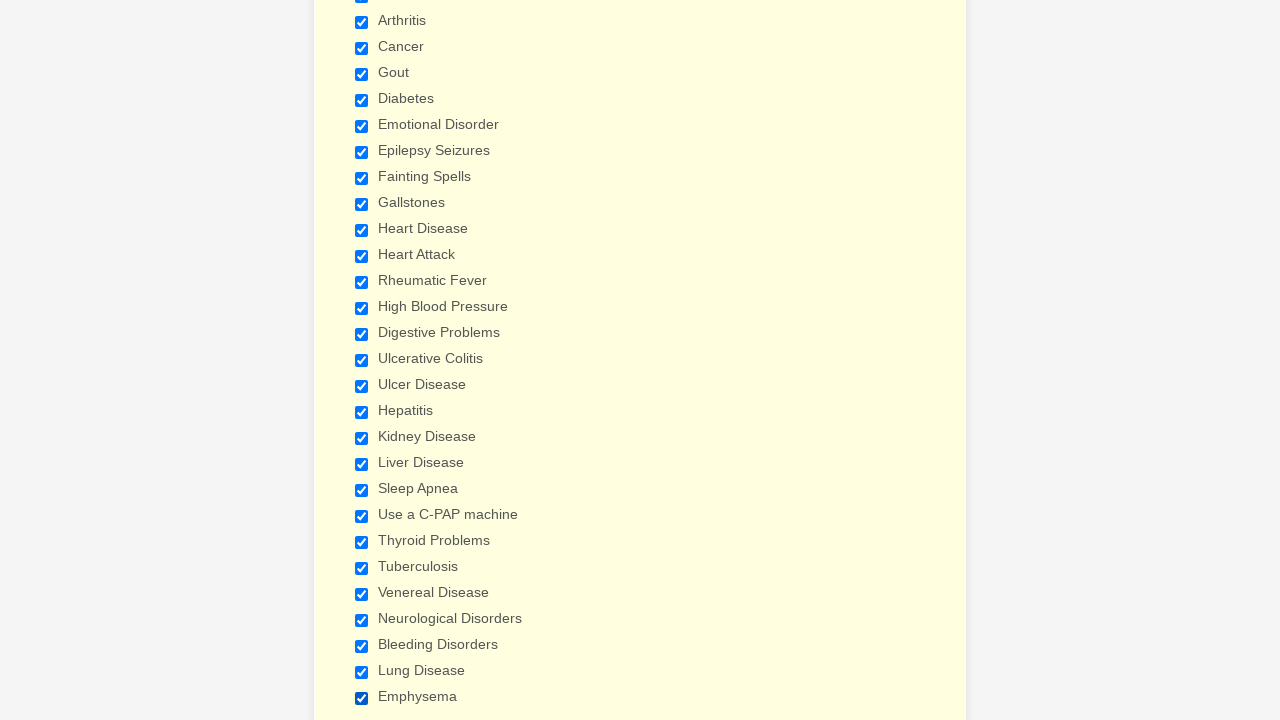

Verified checkbox 18 of 29 is selected
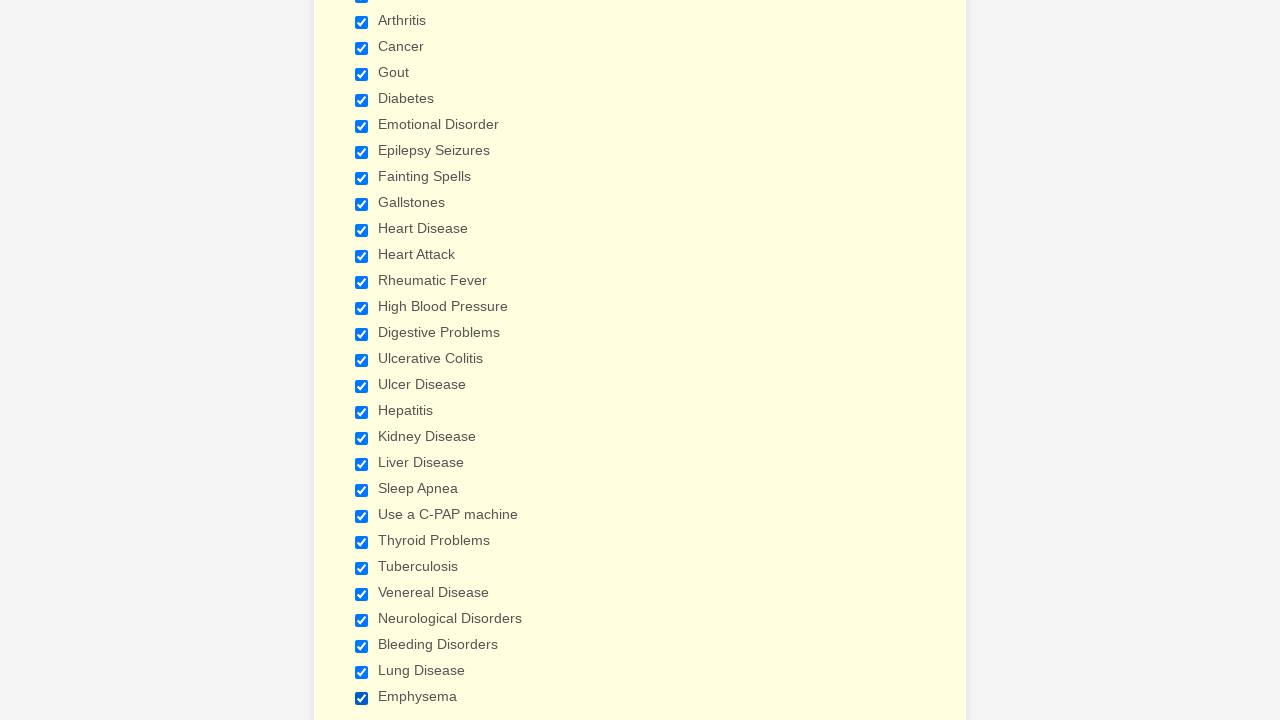

Verified checkbox 19 of 29 is selected
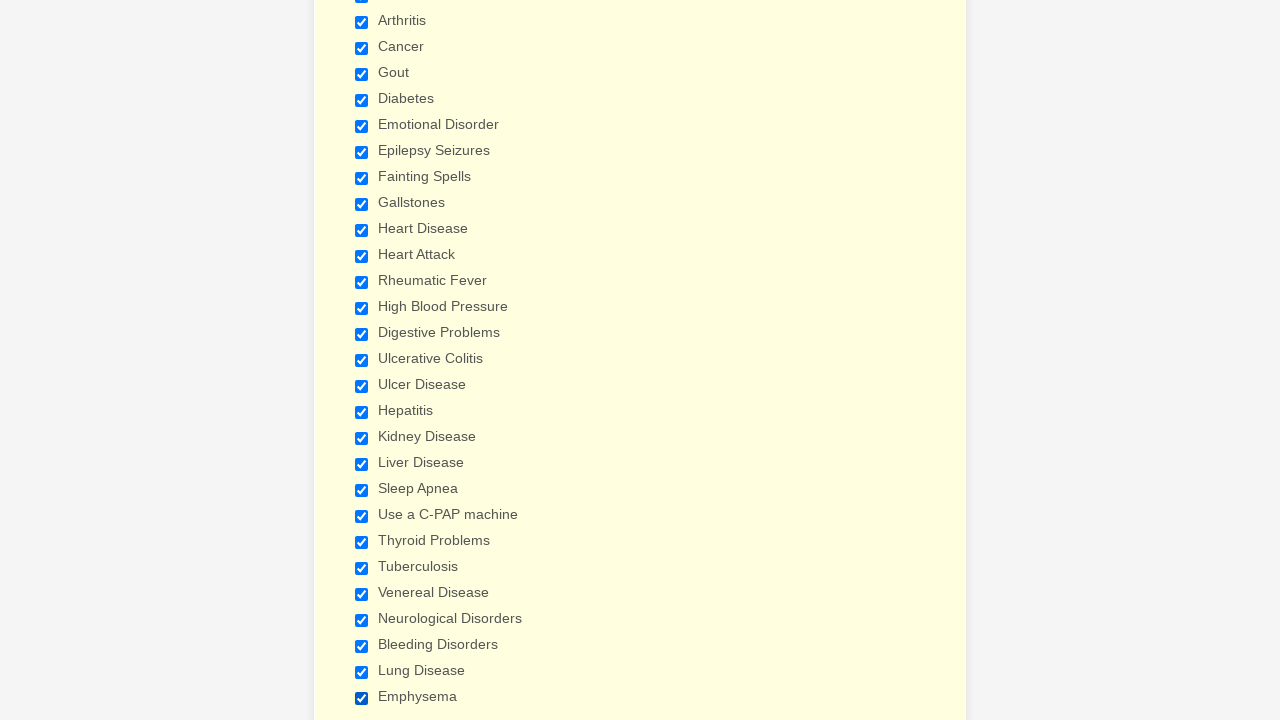

Verified checkbox 20 of 29 is selected
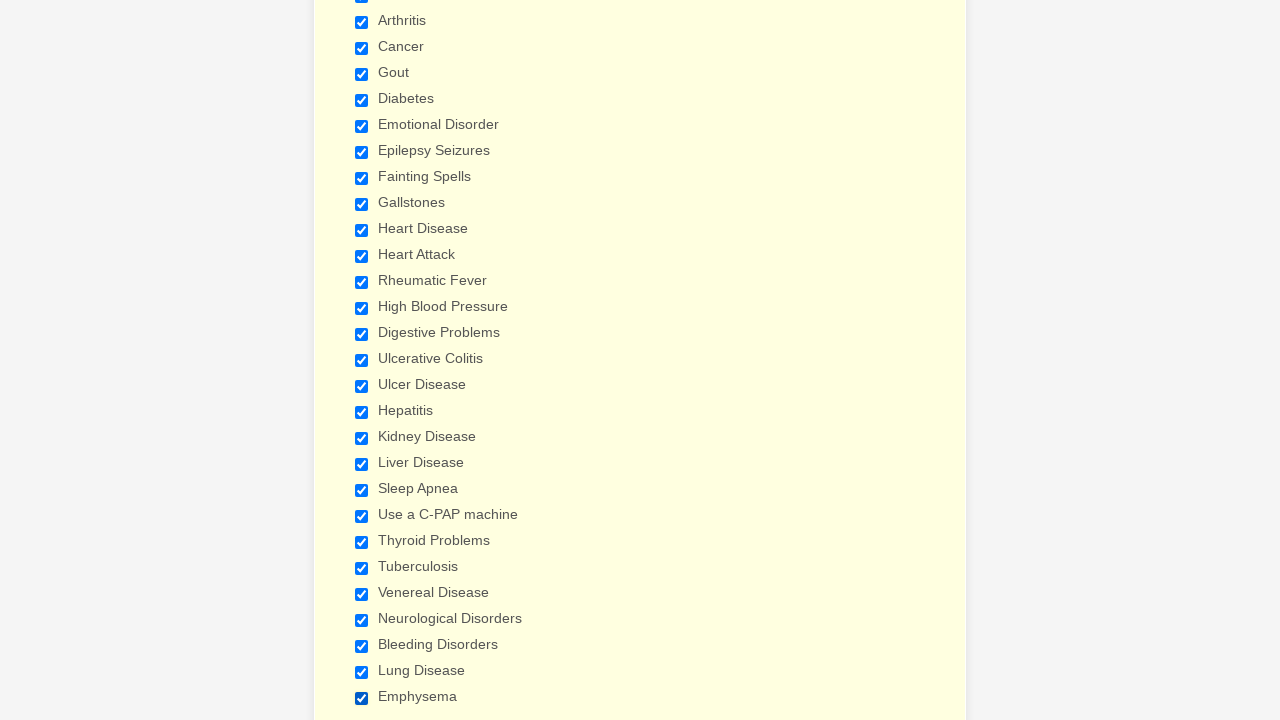

Verified checkbox 21 of 29 is selected
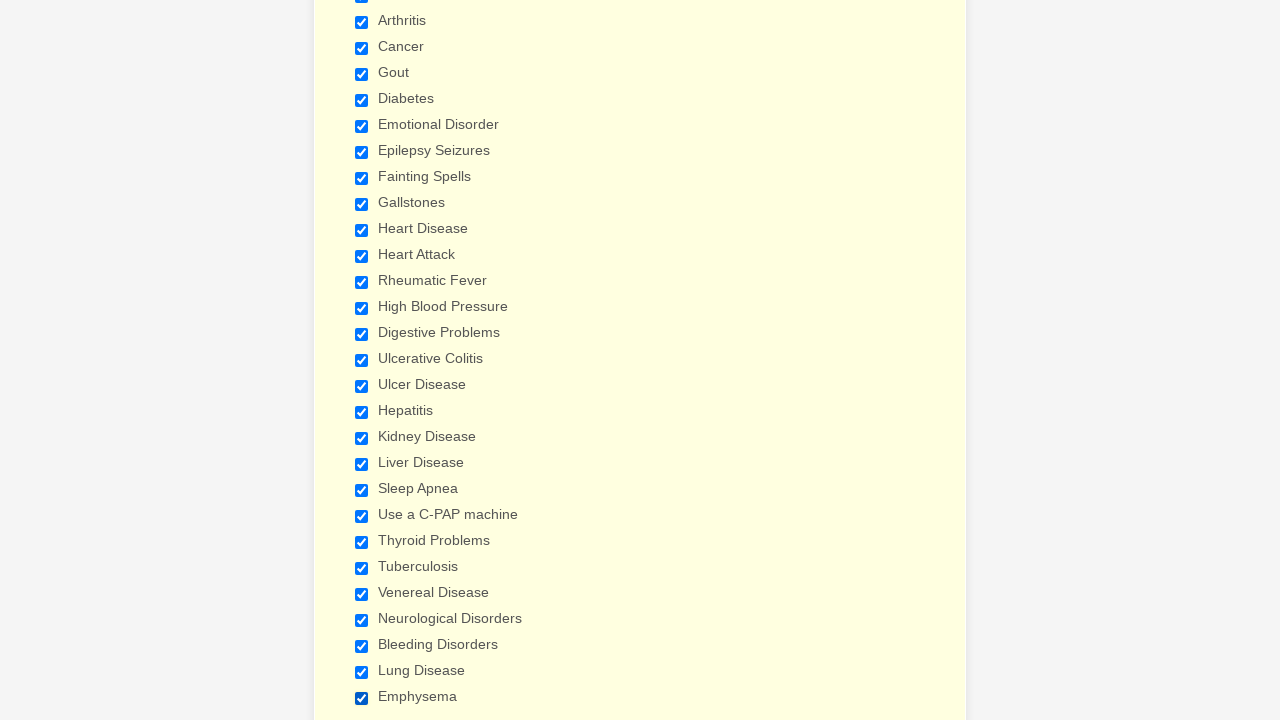

Verified checkbox 22 of 29 is selected
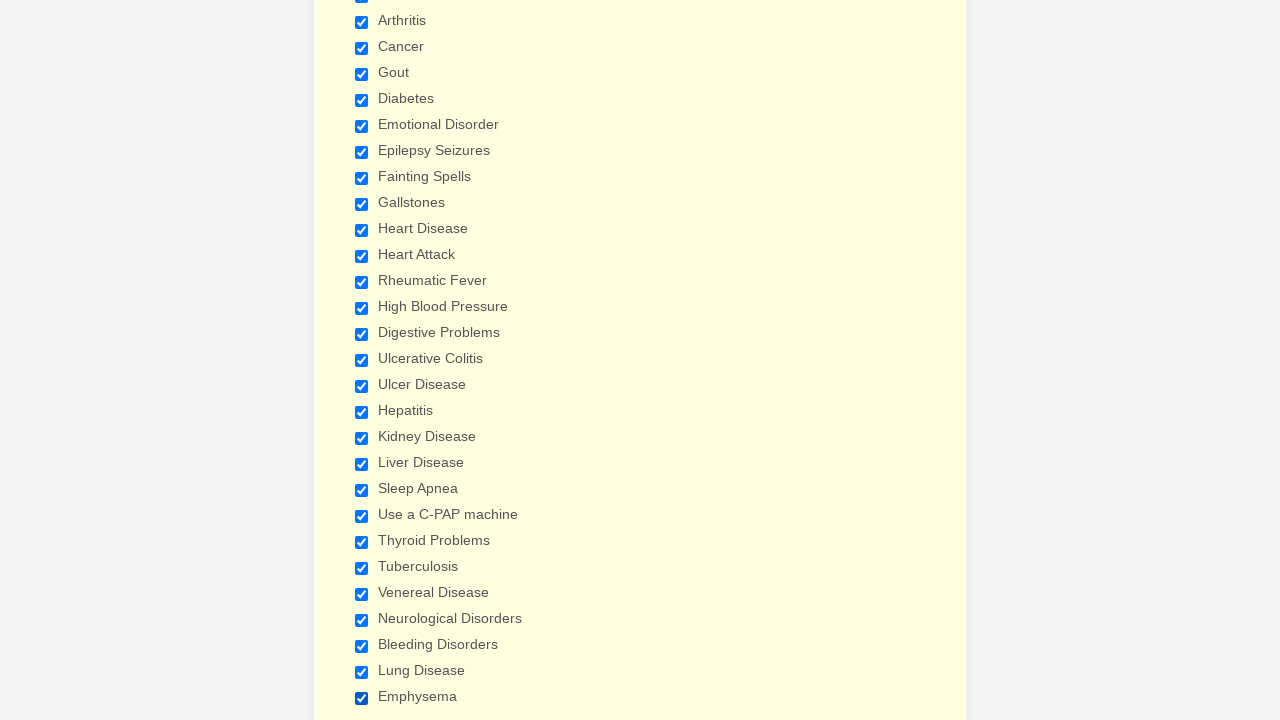

Verified checkbox 23 of 29 is selected
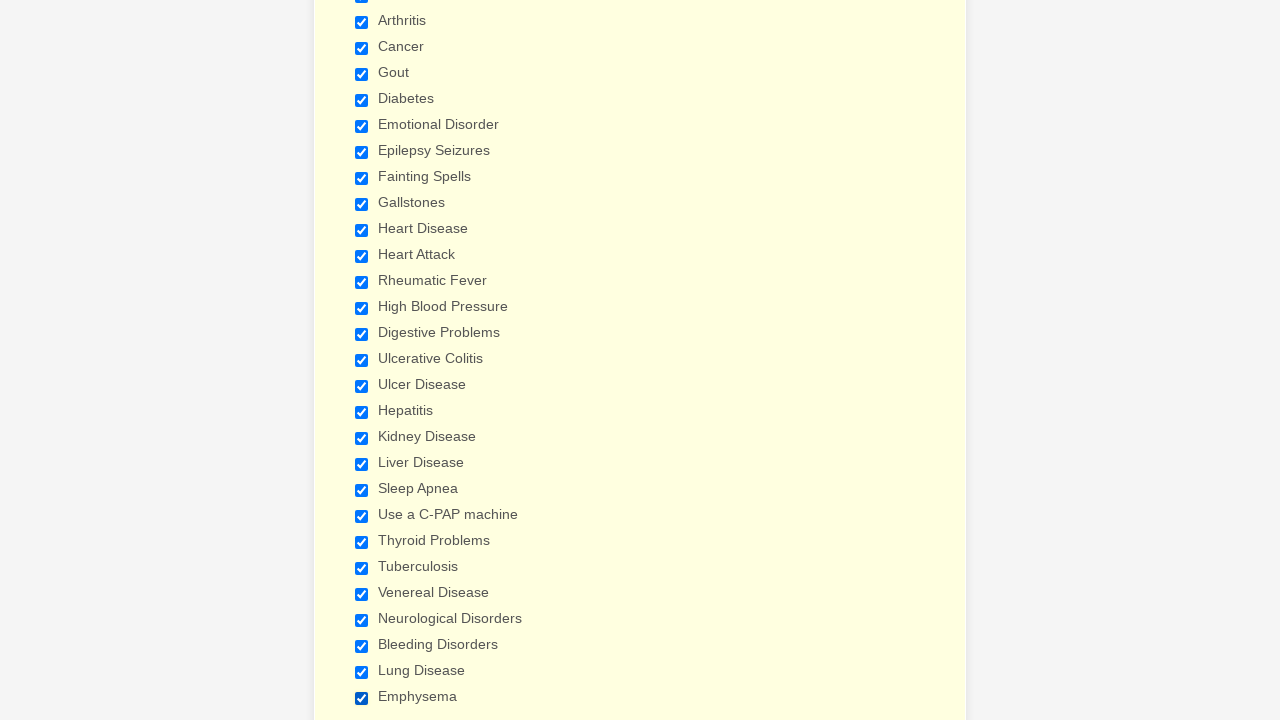

Verified checkbox 24 of 29 is selected
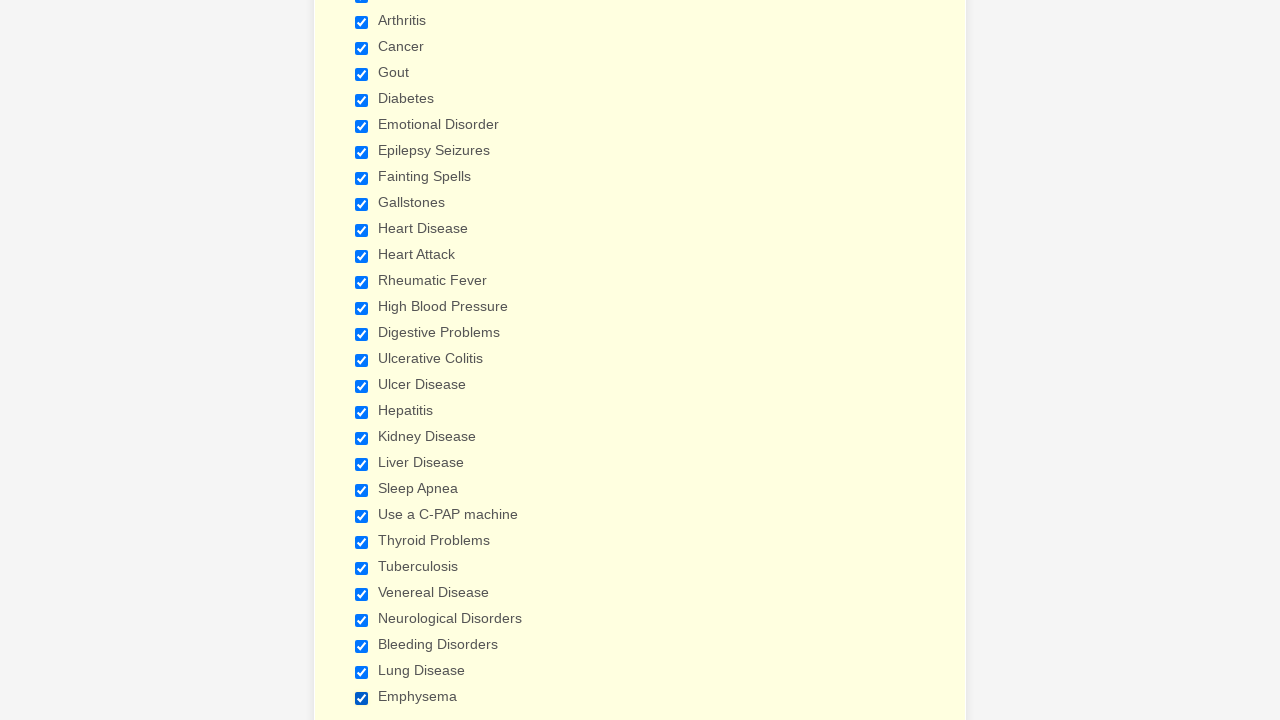

Verified checkbox 25 of 29 is selected
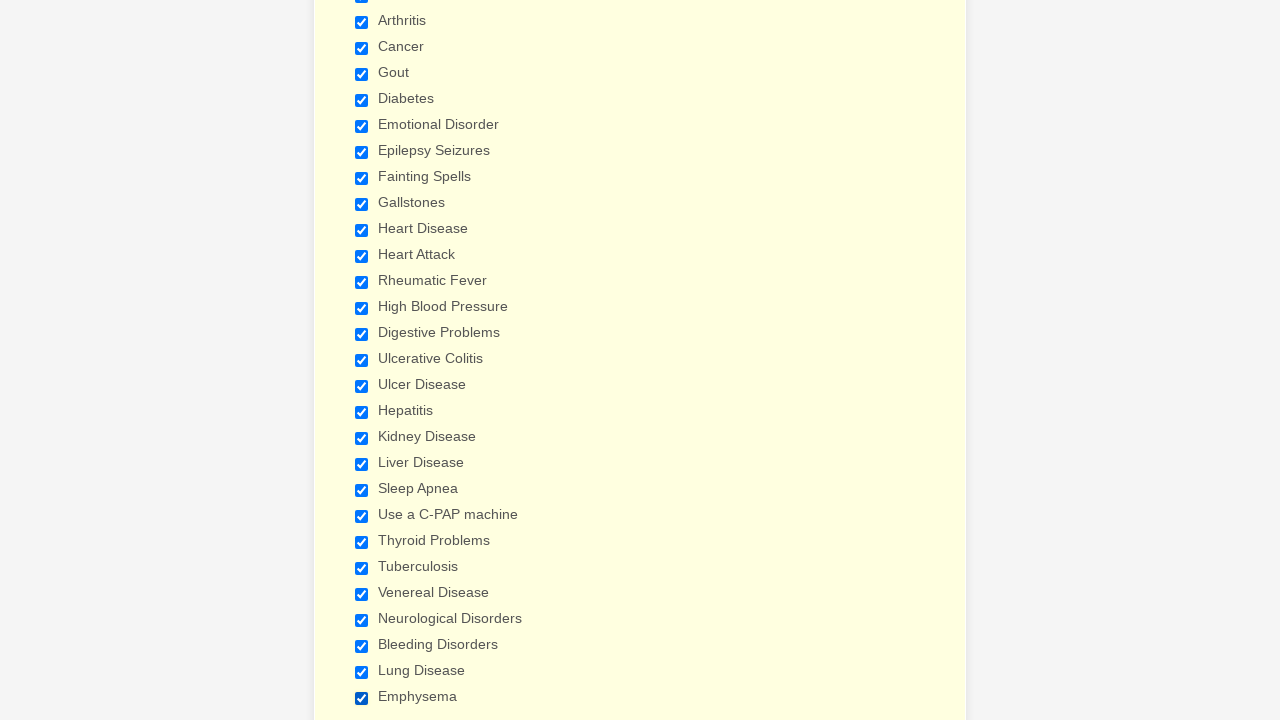

Verified checkbox 26 of 29 is selected
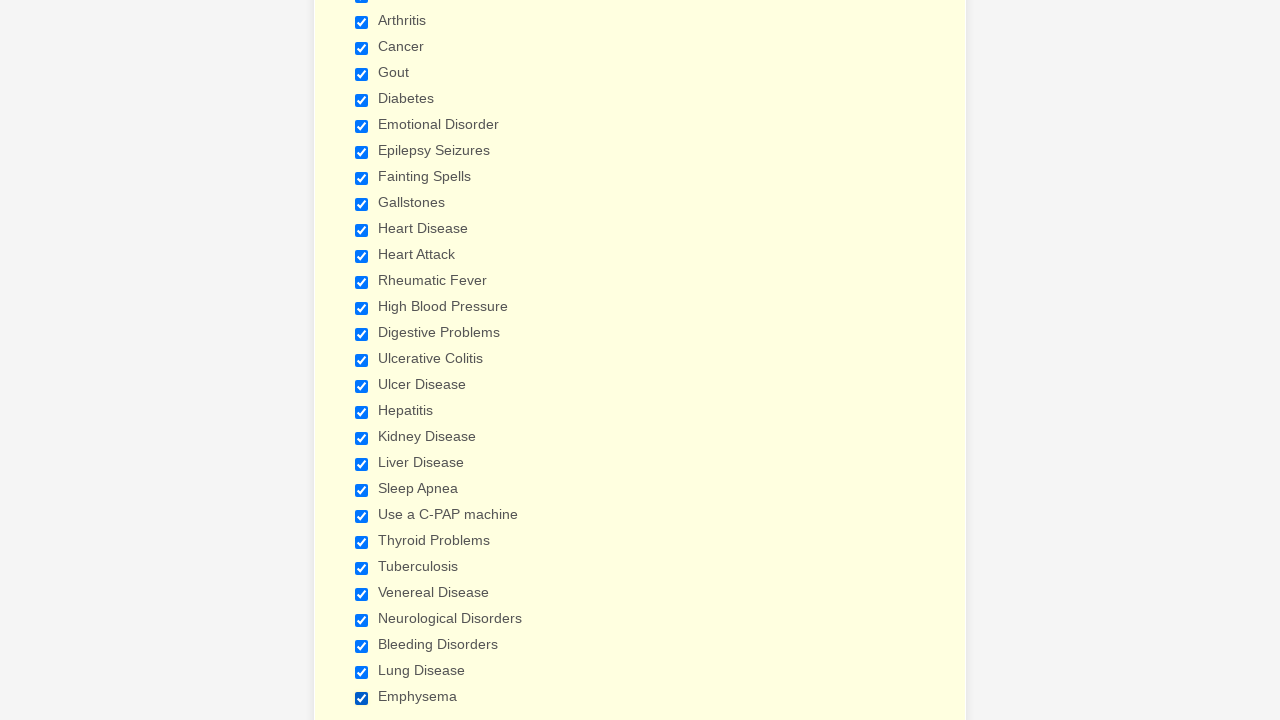

Verified checkbox 27 of 29 is selected
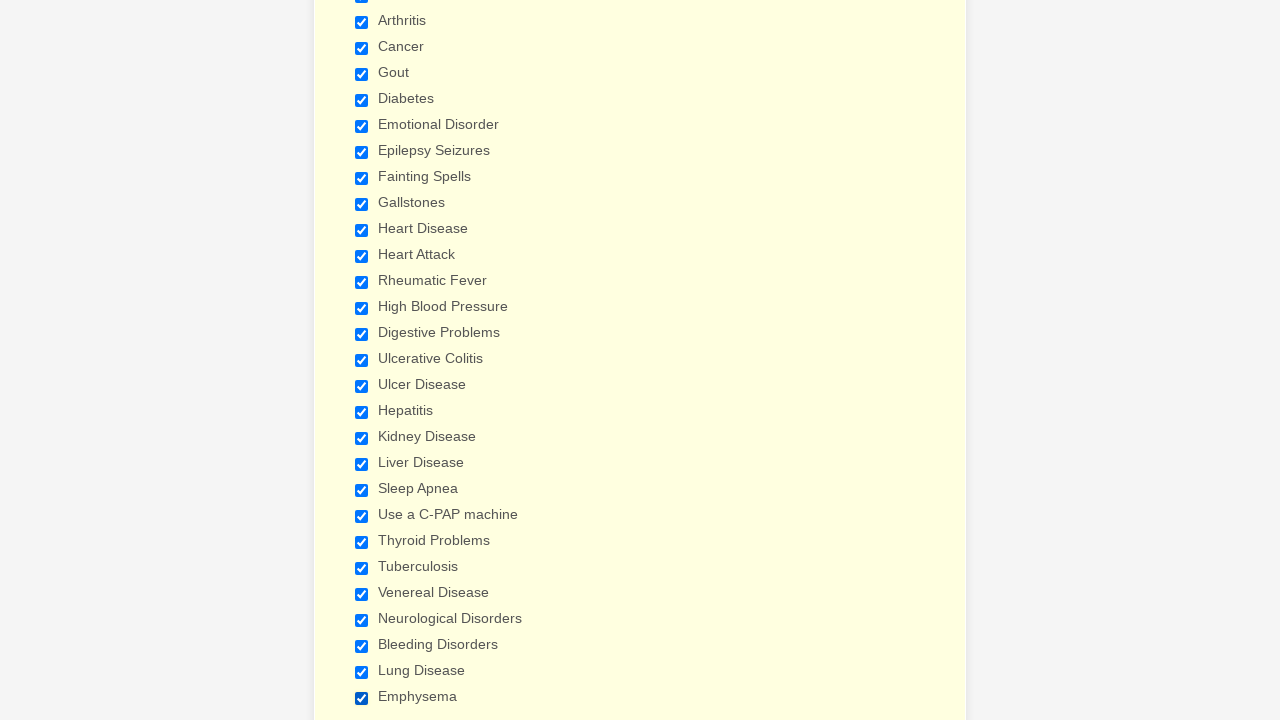

Verified checkbox 28 of 29 is selected
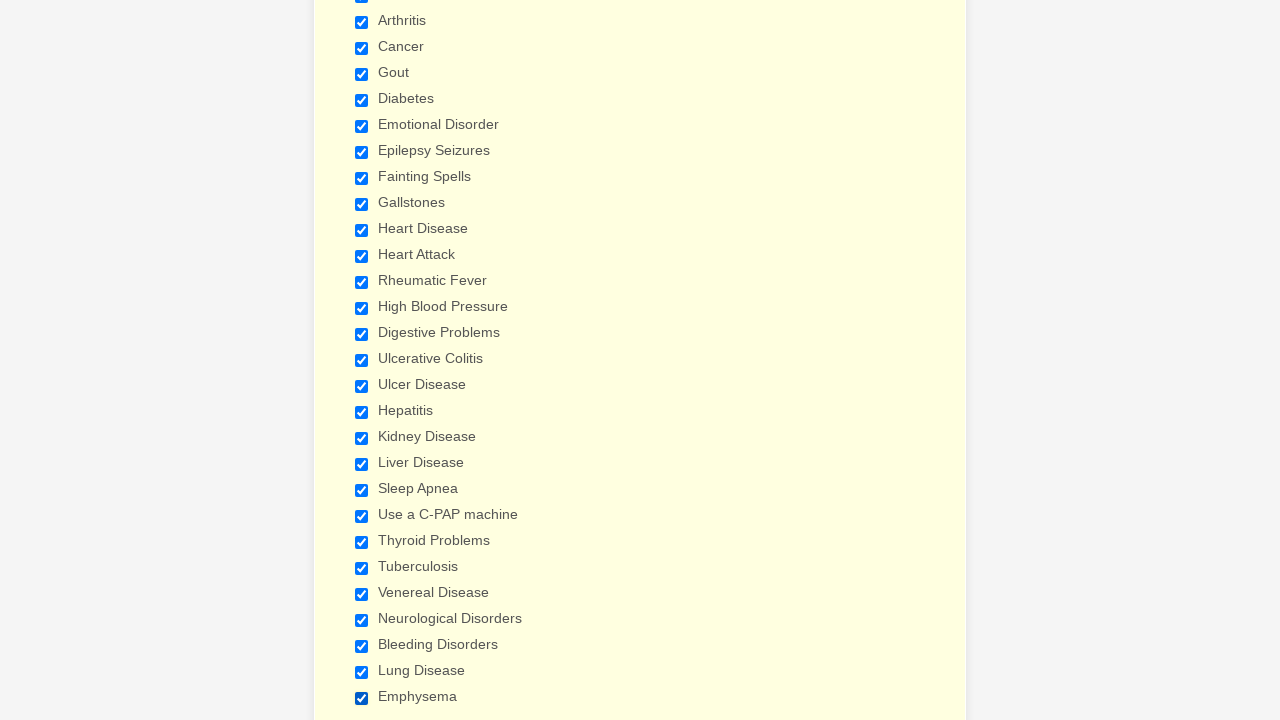

Verified checkbox 29 of 29 is selected
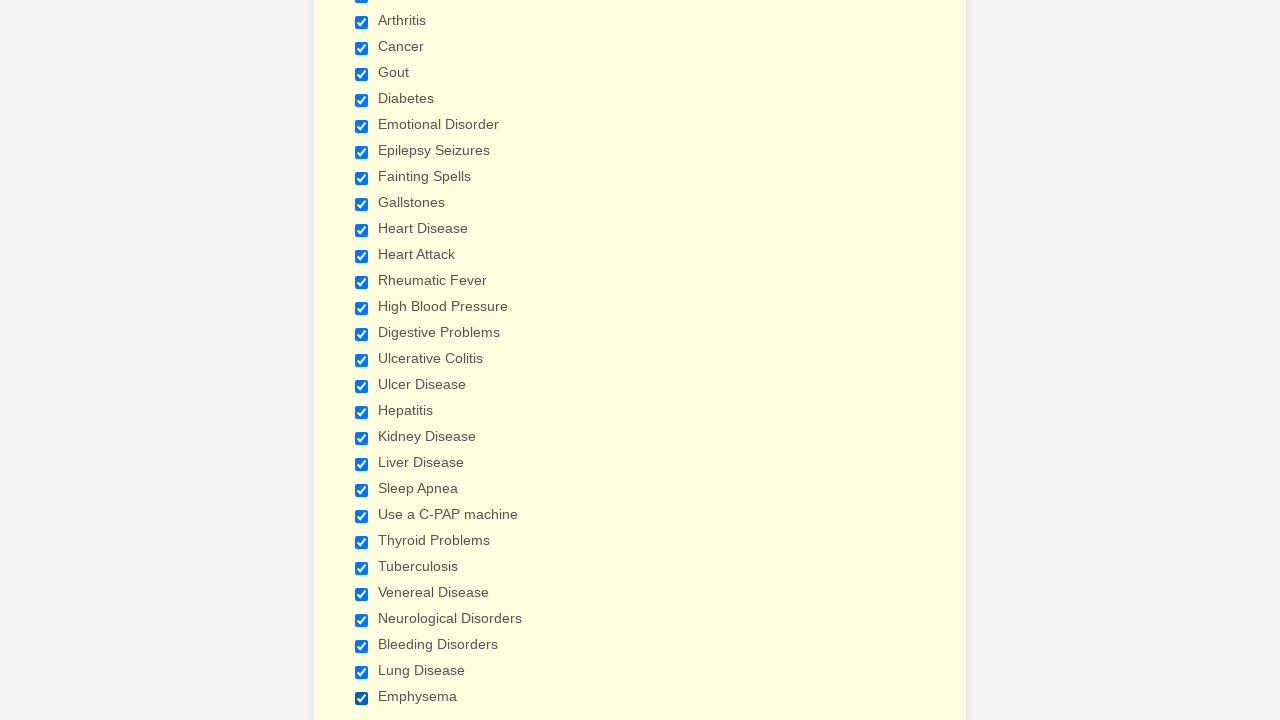

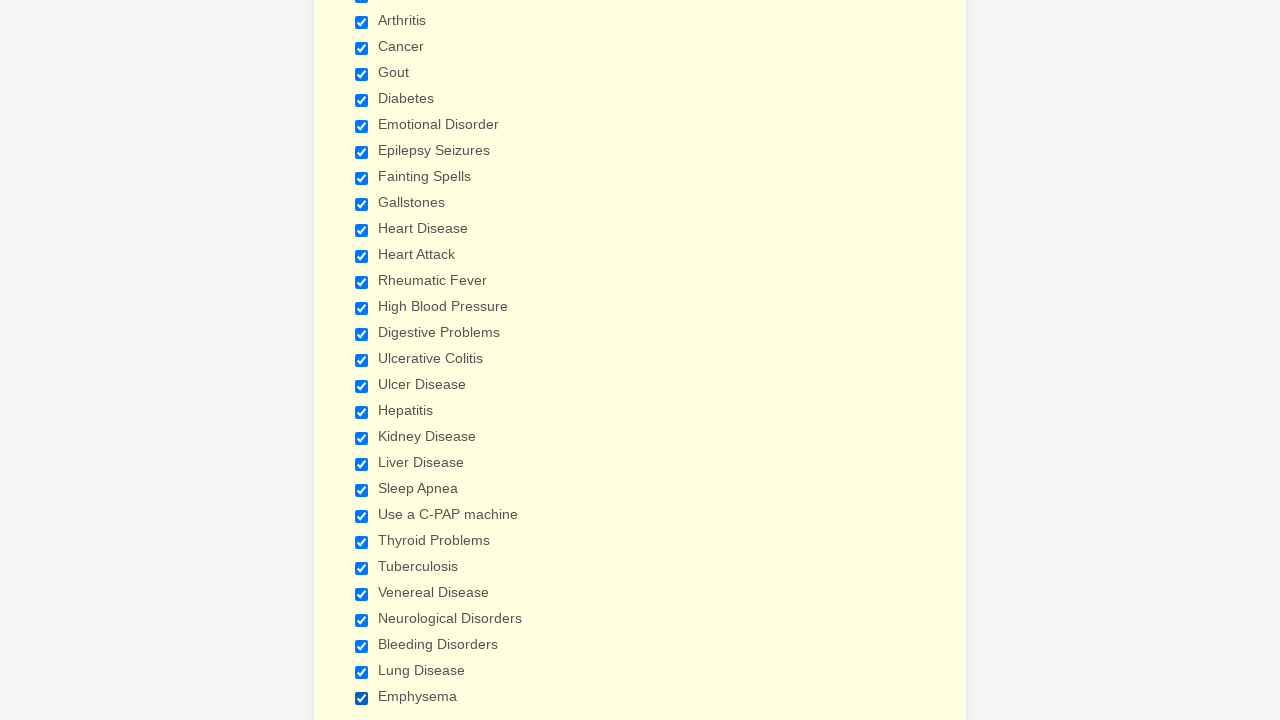